Tests selecting multiple checkboxes on a form and verifying they are all selected

Starting URL: https://automationfc.github.io/multiple-fields/

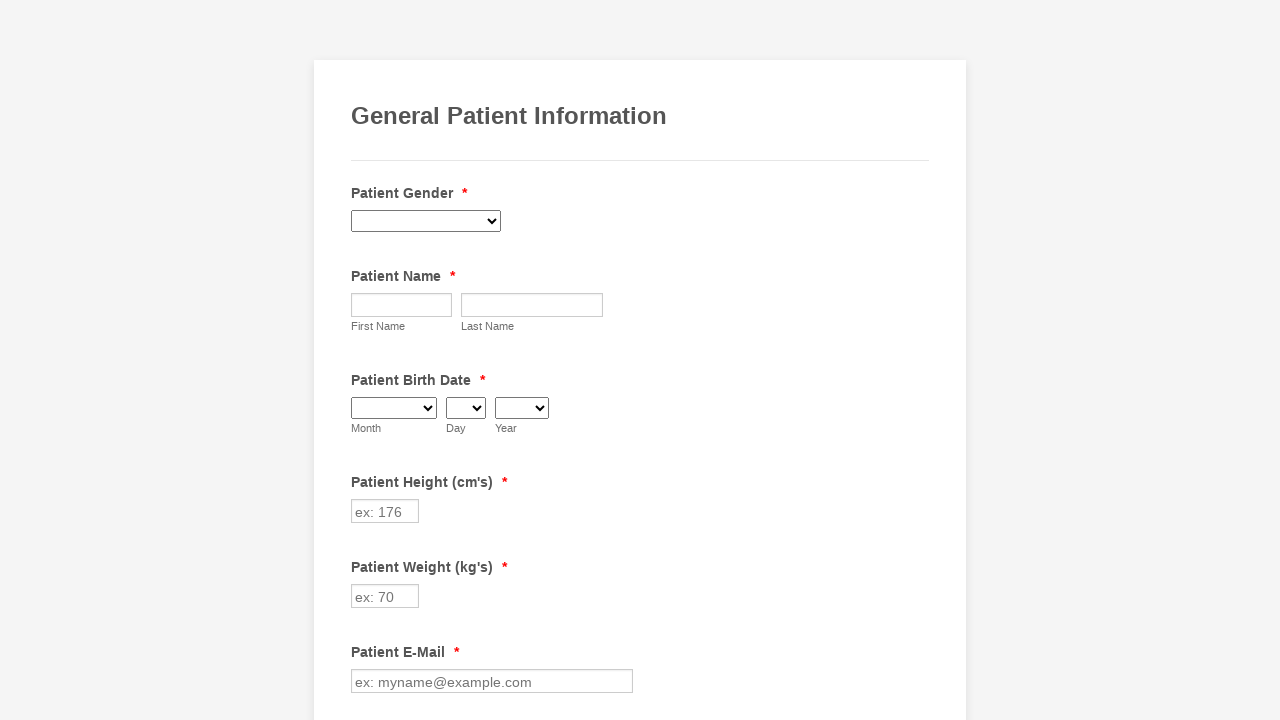

Located all checkboxes with class 'form-checkbox'
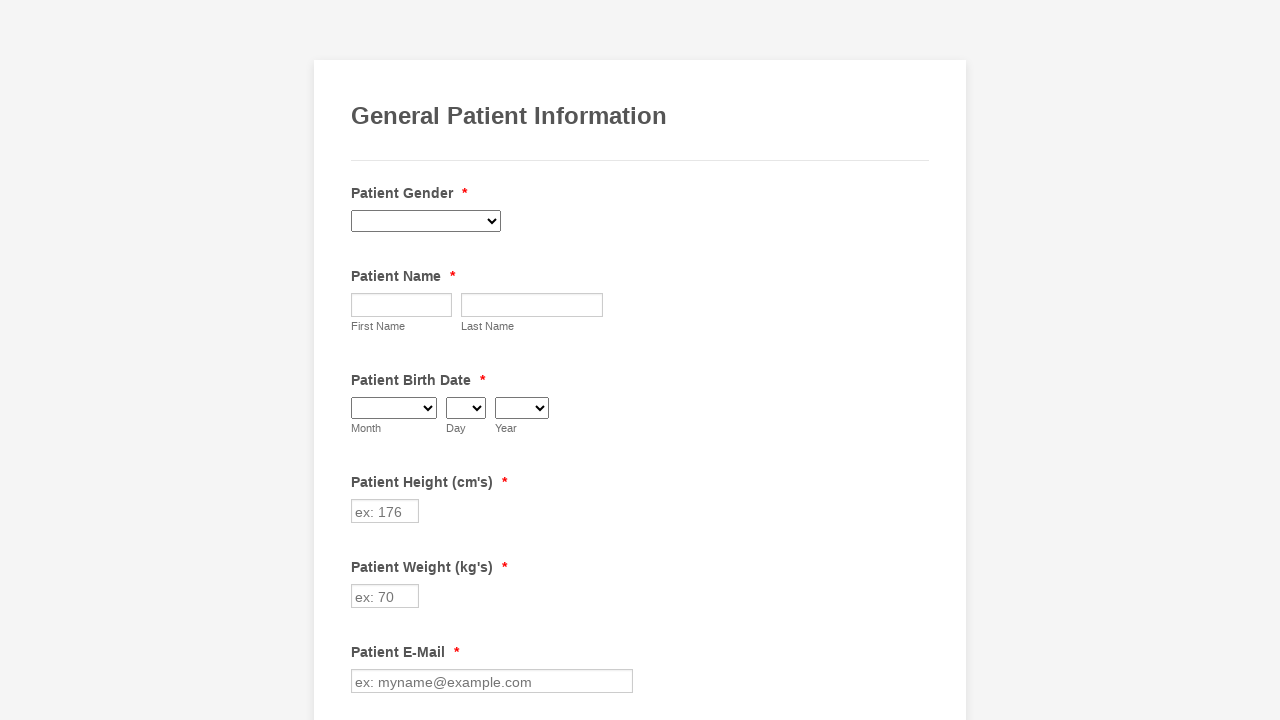

Found 29 checkboxes on the form
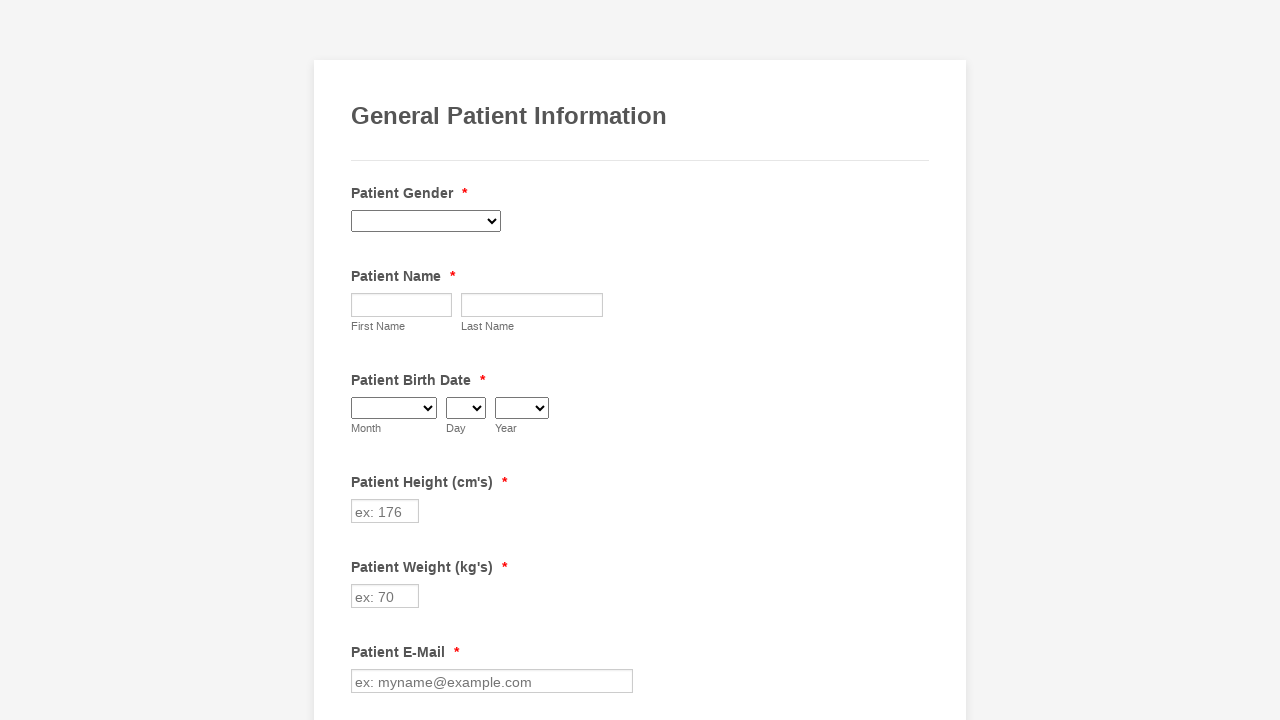

Clicked checkbox 1 of 29 at (362, 360) on input.form-checkbox >> nth=0
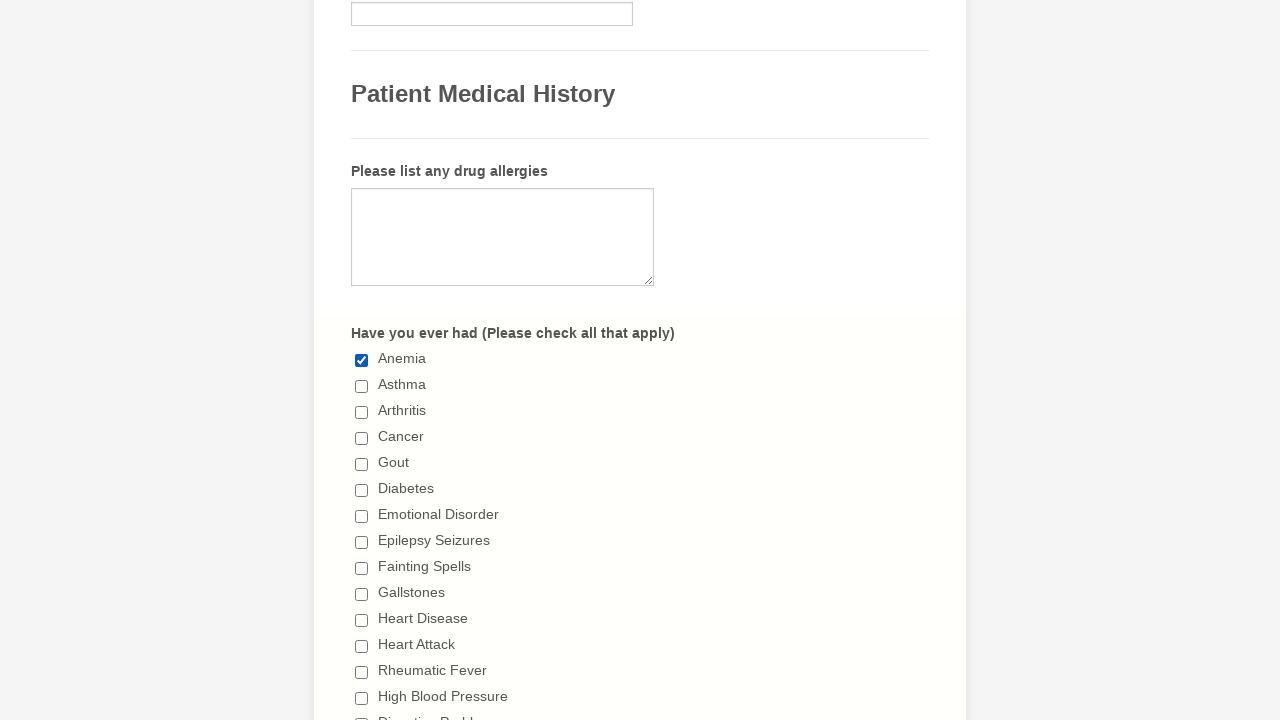

Clicked checkbox 2 of 29 at (362, 386) on input.form-checkbox >> nth=1
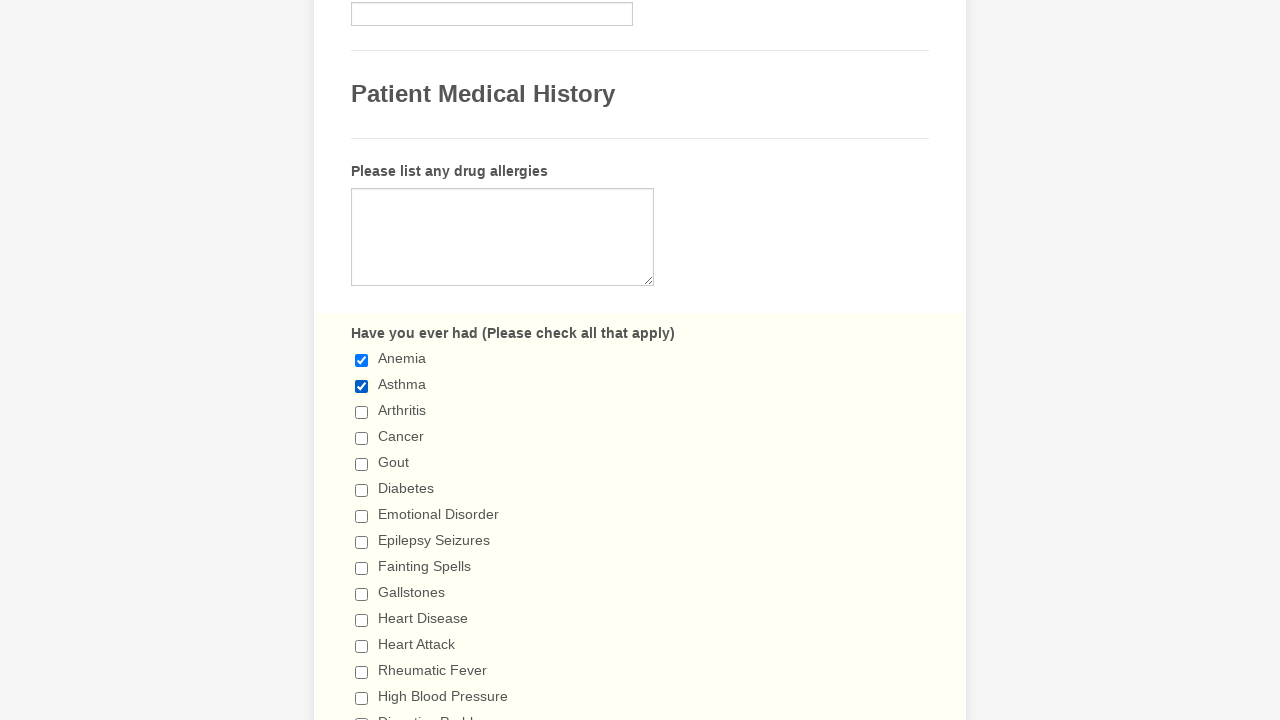

Clicked checkbox 3 of 29 at (362, 412) on input.form-checkbox >> nth=2
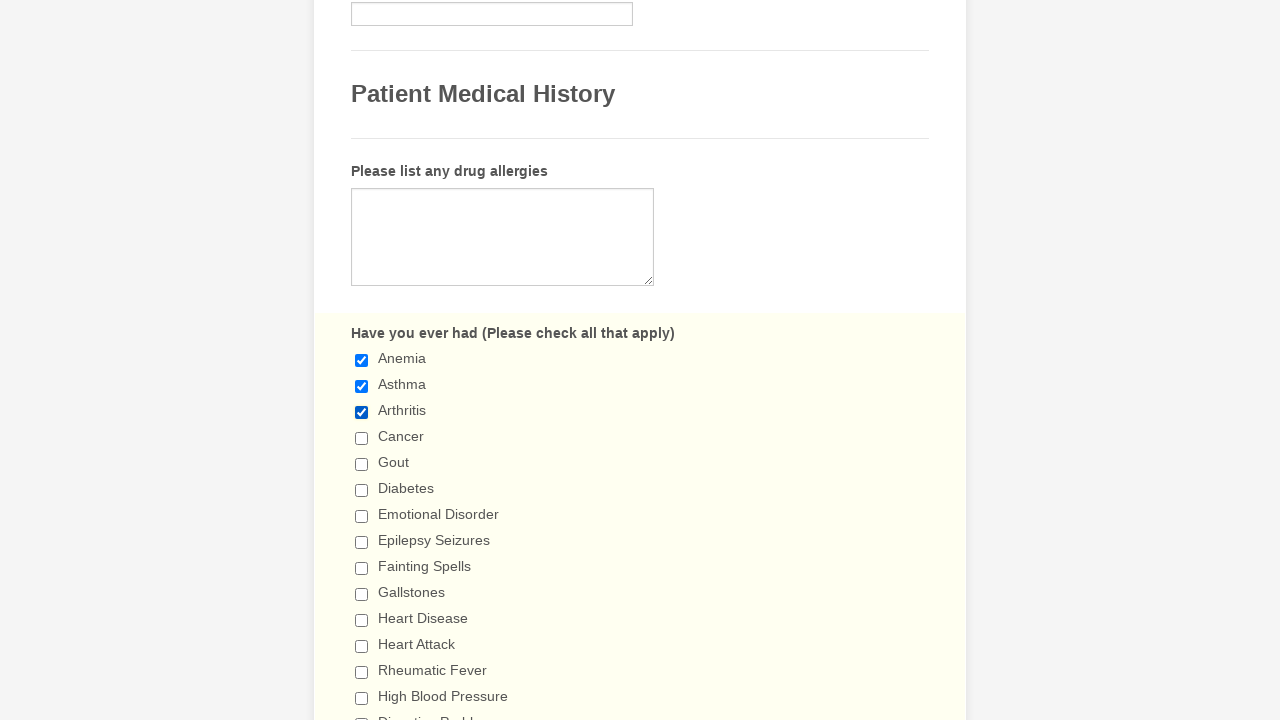

Clicked checkbox 4 of 29 at (362, 438) on input.form-checkbox >> nth=3
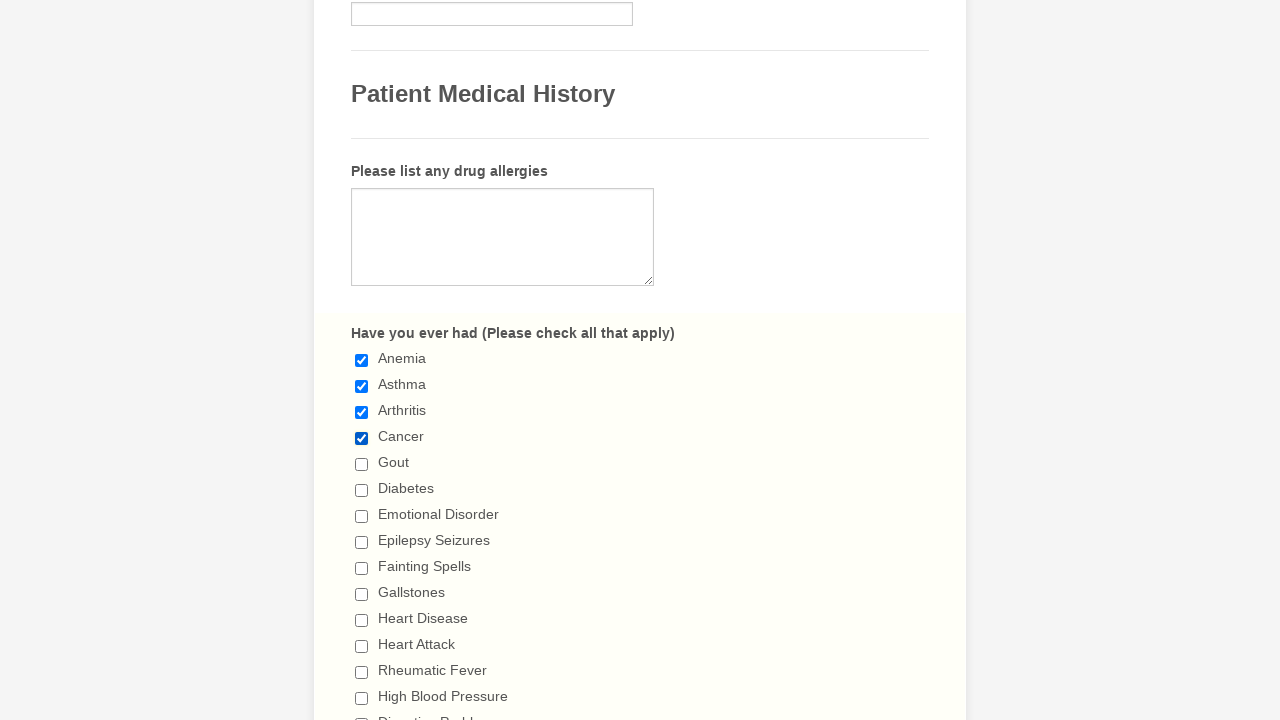

Clicked checkbox 5 of 29 at (362, 464) on input.form-checkbox >> nth=4
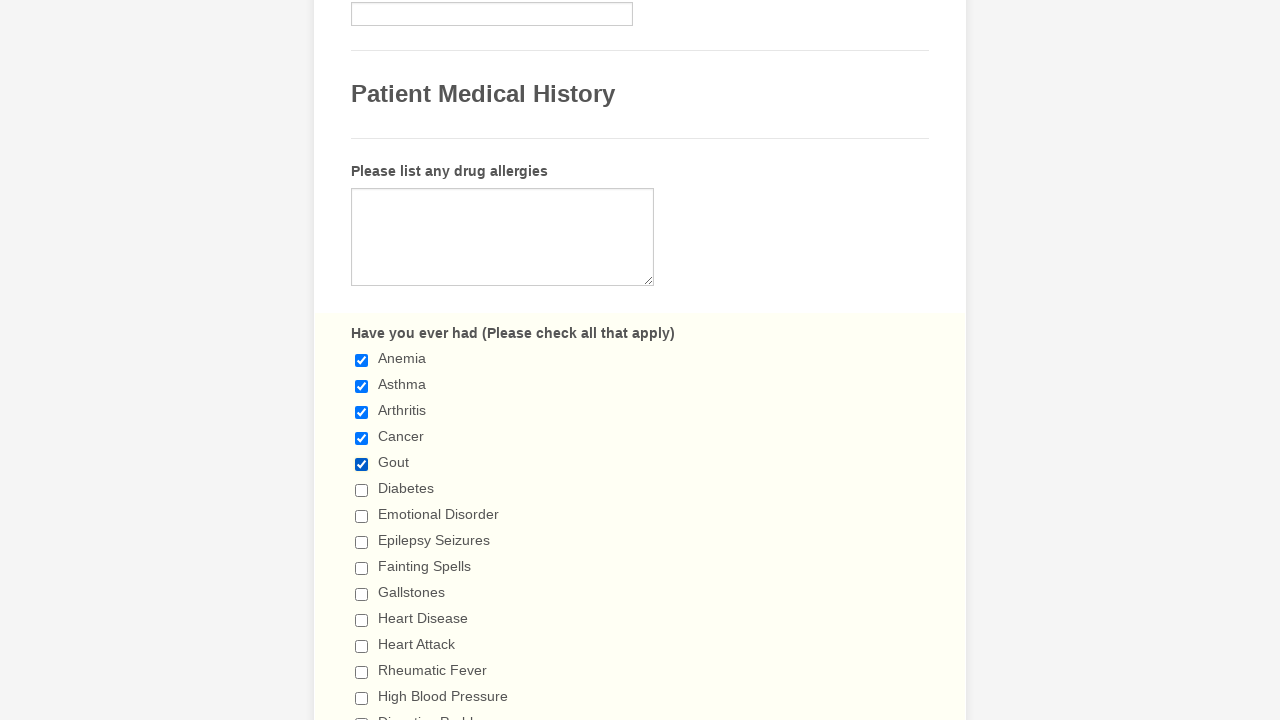

Clicked checkbox 6 of 29 at (362, 490) on input.form-checkbox >> nth=5
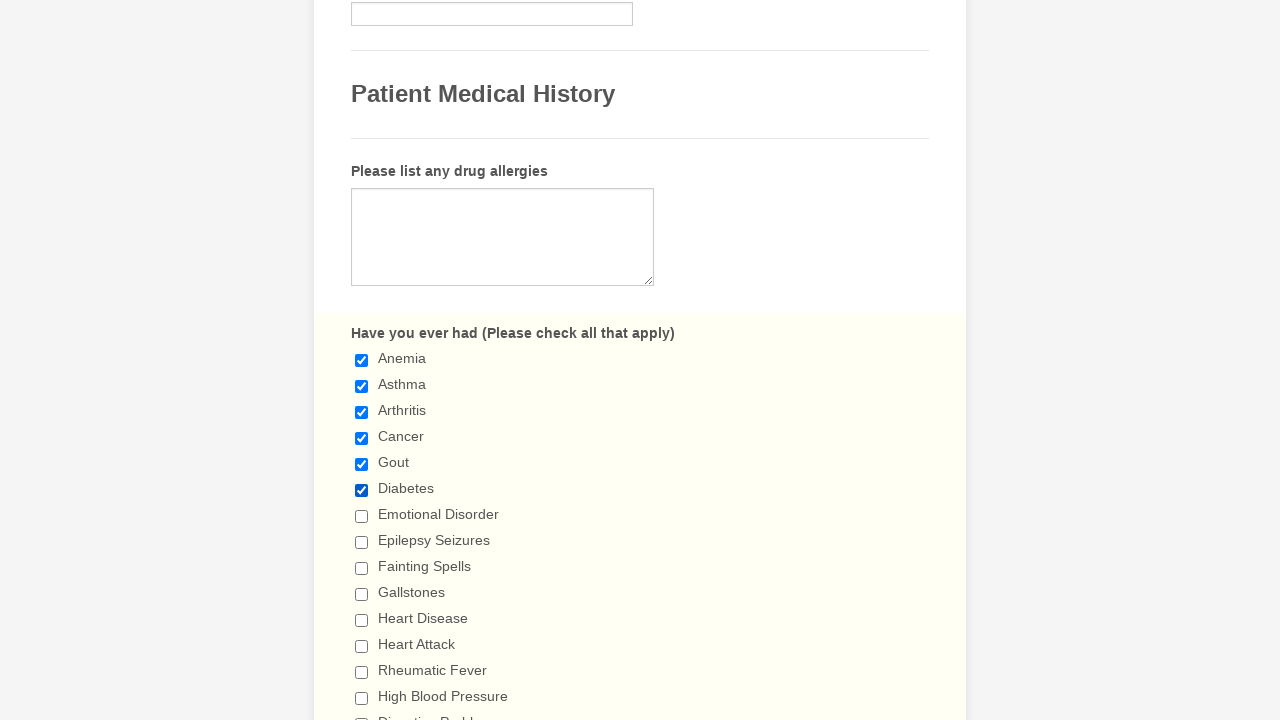

Clicked checkbox 7 of 29 at (362, 516) on input.form-checkbox >> nth=6
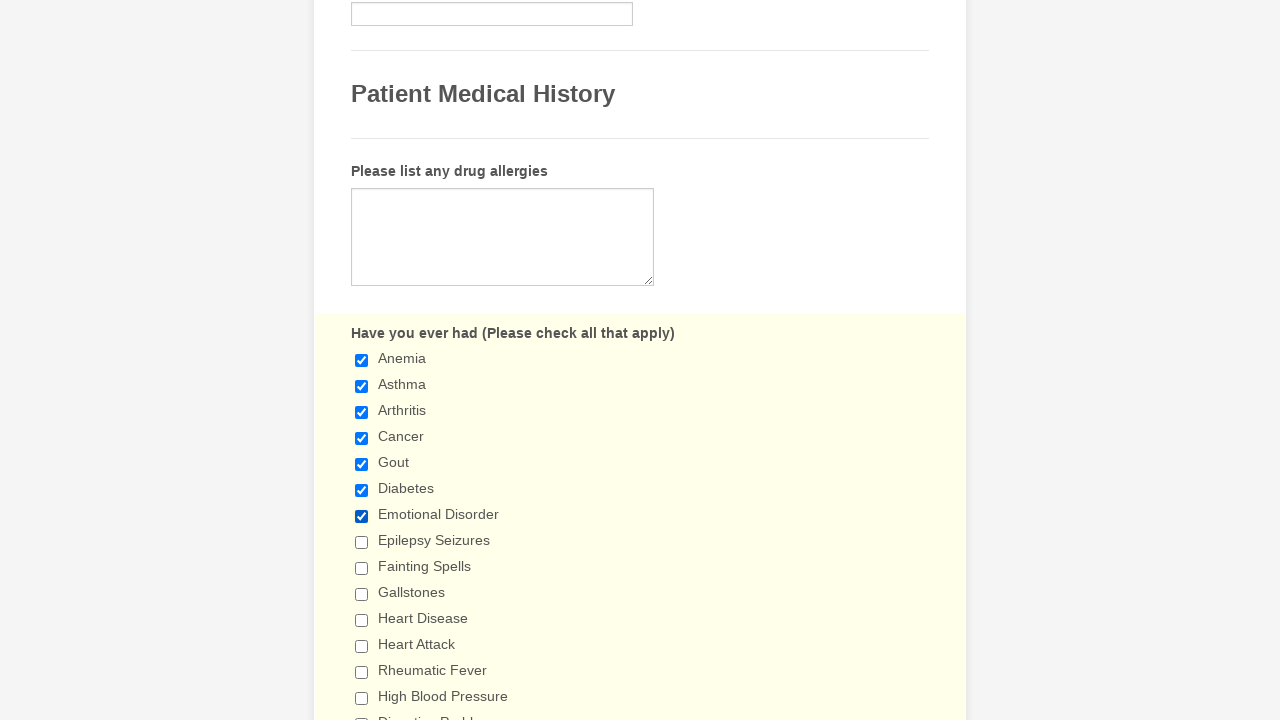

Clicked checkbox 8 of 29 at (362, 542) on input.form-checkbox >> nth=7
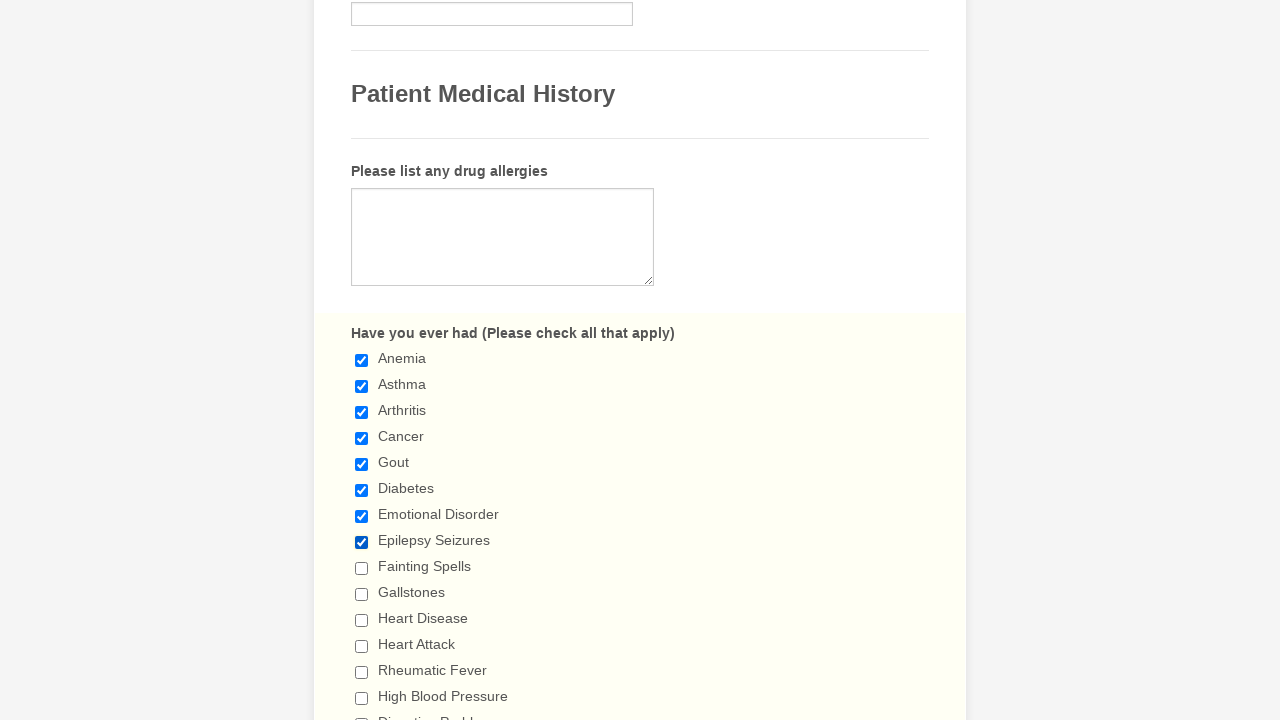

Clicked checkbox 9 of 29 at (362, 568) on input.form-checkbox >> nth=8
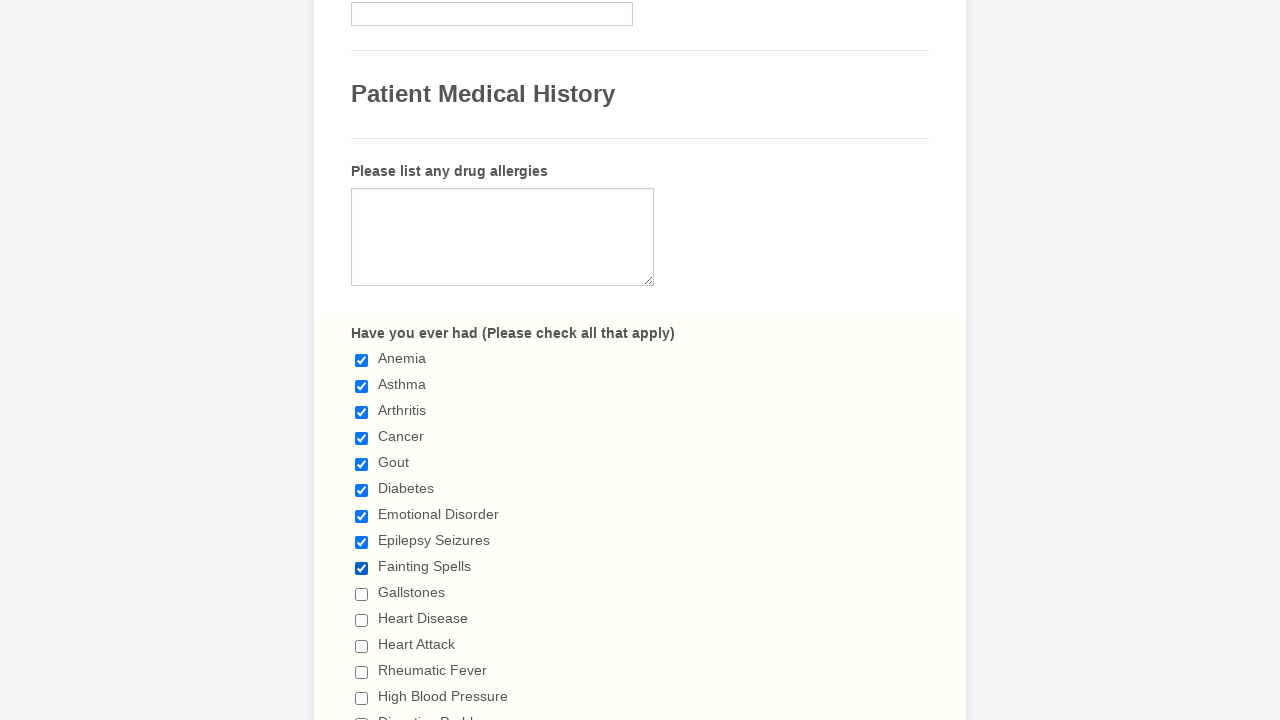

Clicked checkbox 10 of 29 at (362, 594) on input.form-checkbox >> nth=9
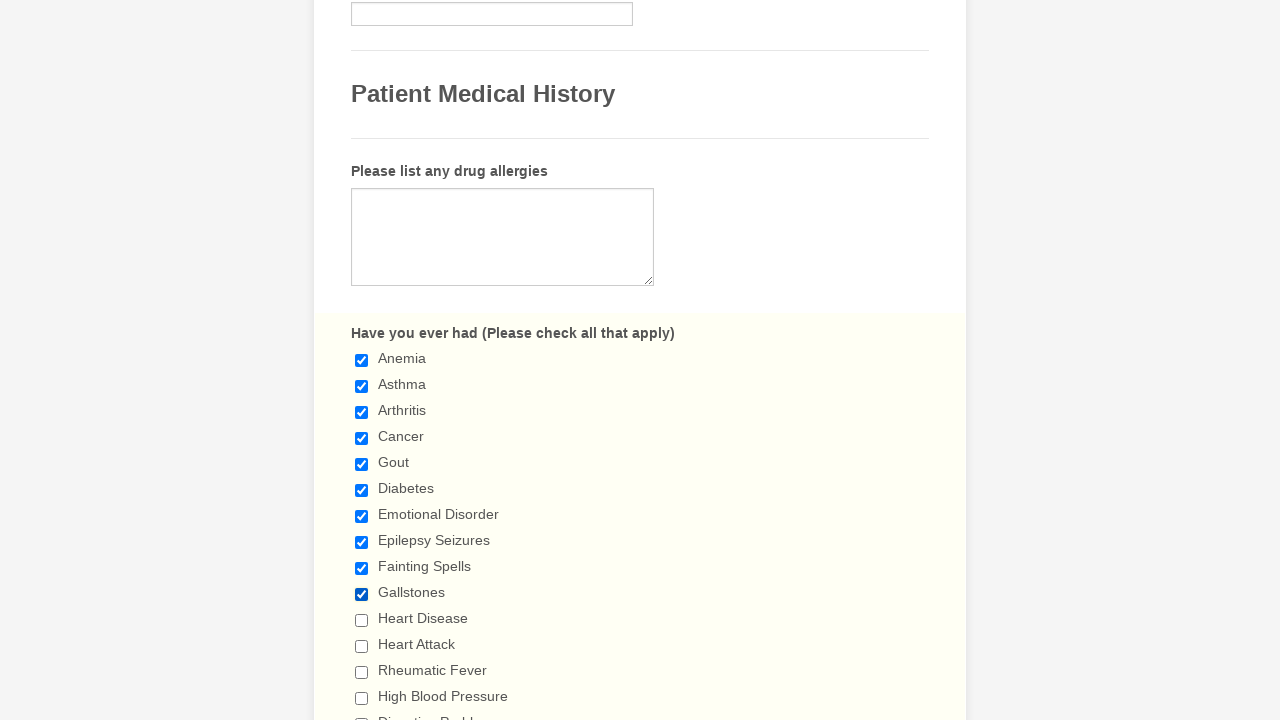

Clicked checkbox 11 of 29 at (362, 620) on input.form-checkbox >> nth=10
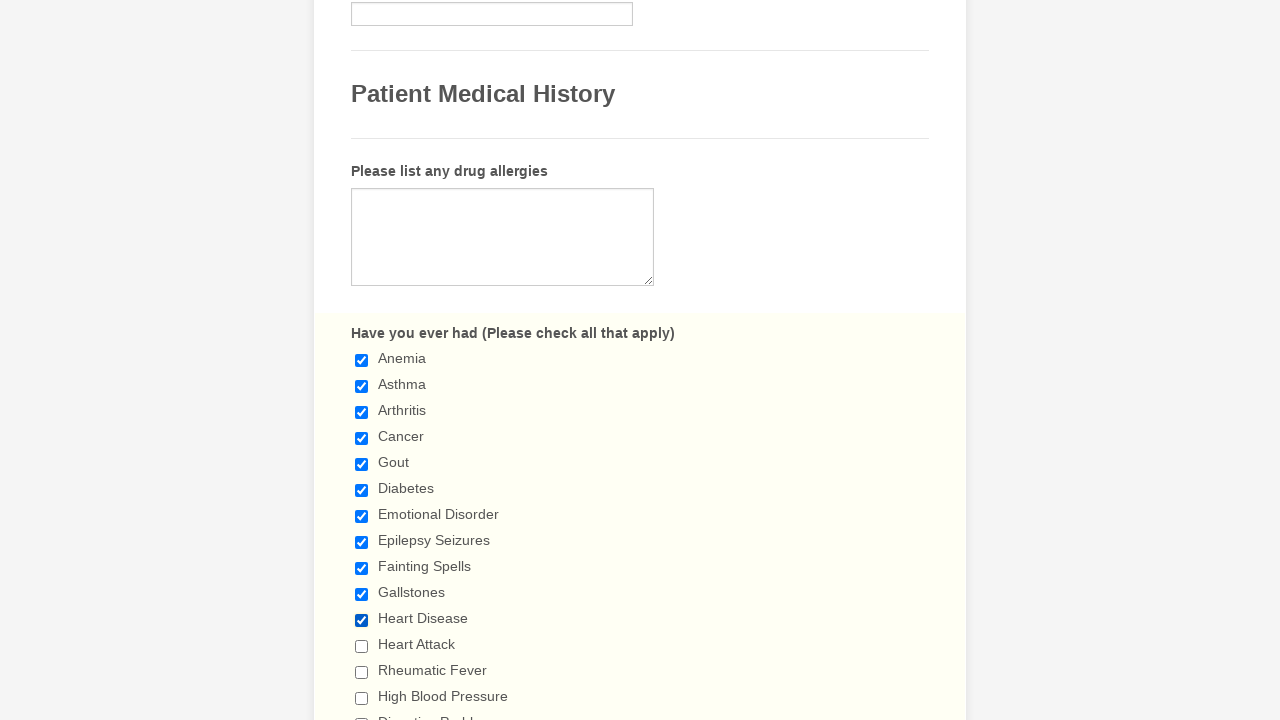

Clicked checkbox 12 of 29 at (362, 646) on input.form-checkbox >> nth=11
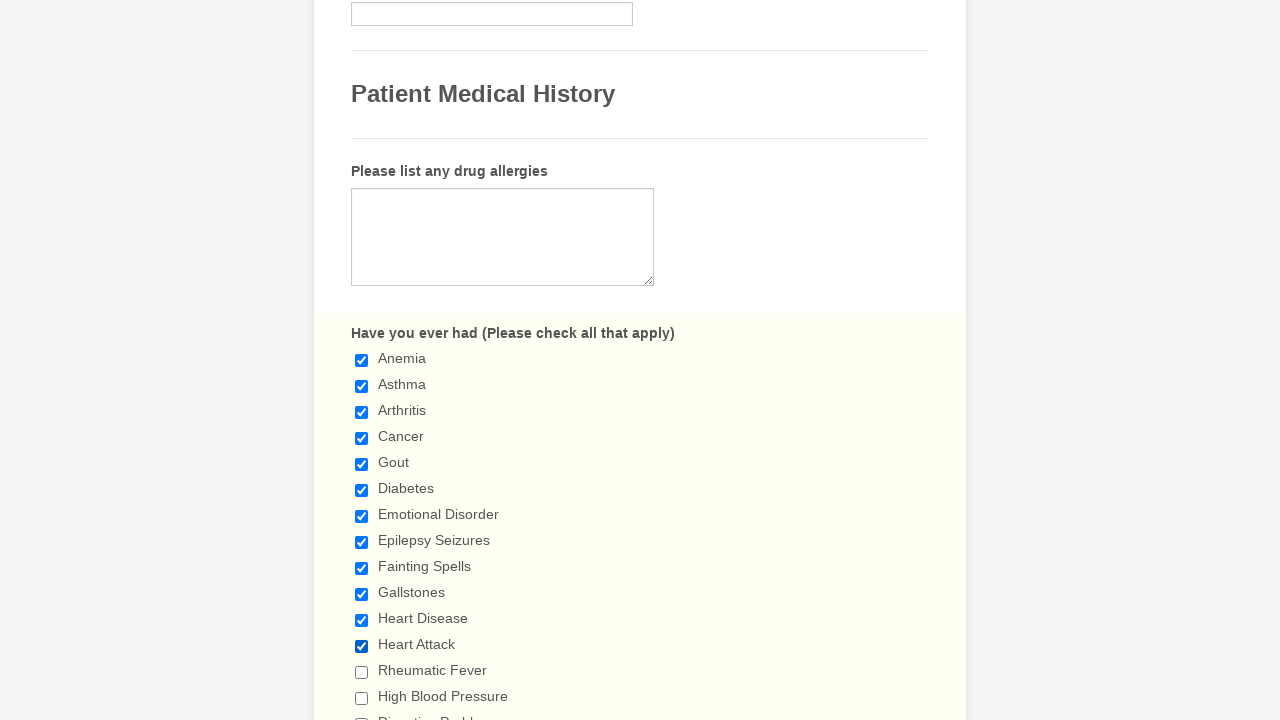

Clicked checkbox 13 of 29 at (362, 672) on input.form-checkbox >> nth=12
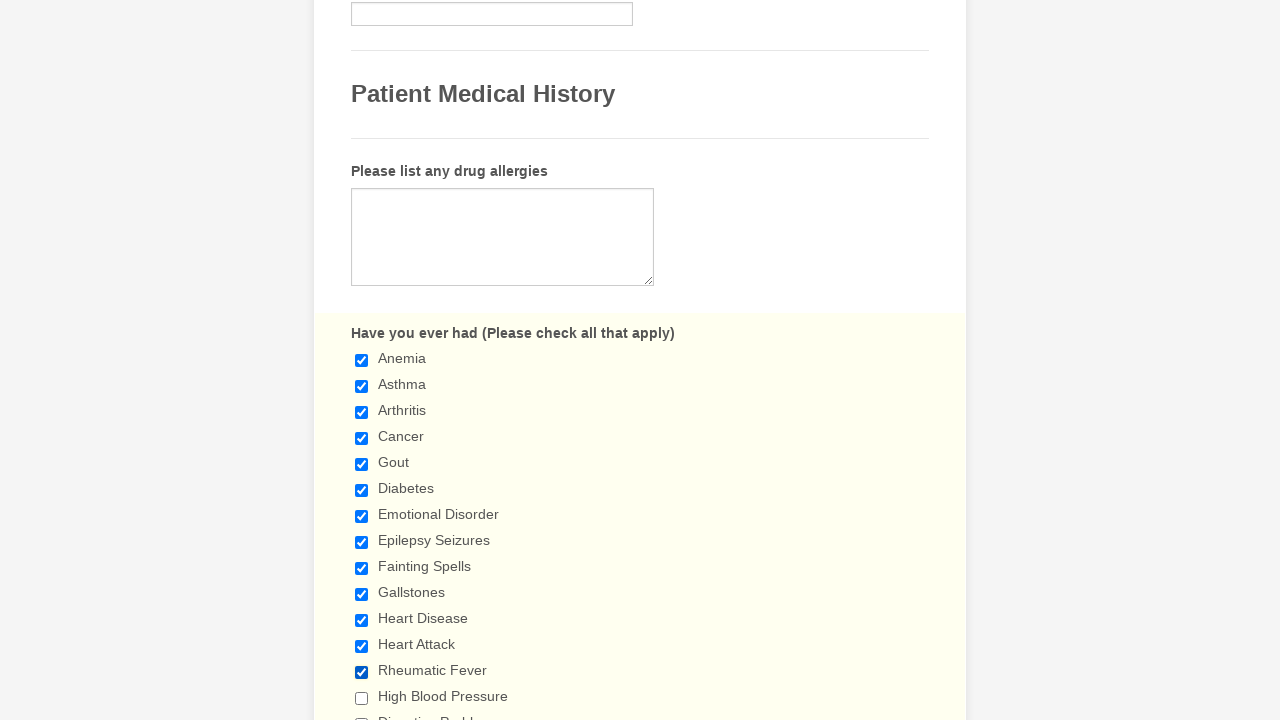

Clicked checkbox 14 of 29 at (362, 698) on input.form-checkbox >> nth=13
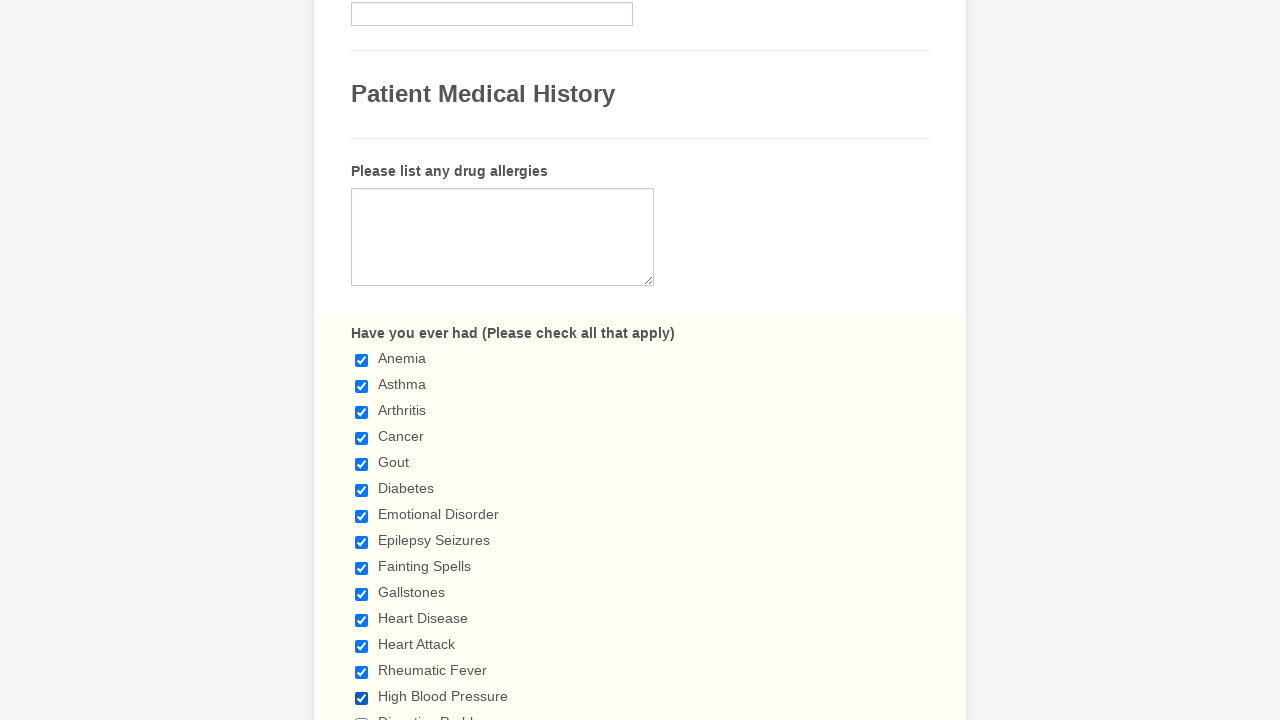

Clicked checkbox 15 of 29 at (362, 714) on input.form-checkbox >> nth=14
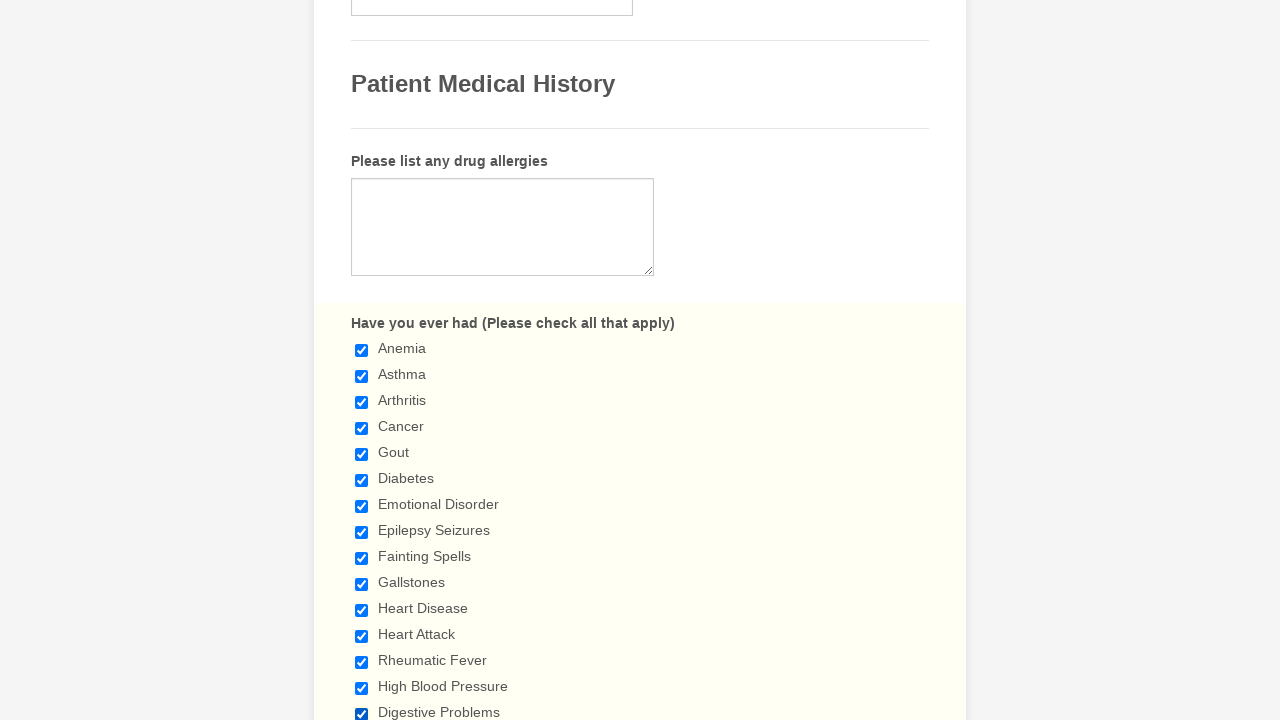

Clicked checkbox 16 of 29 at (362, 360) on input.form-checkbox >> nth=15
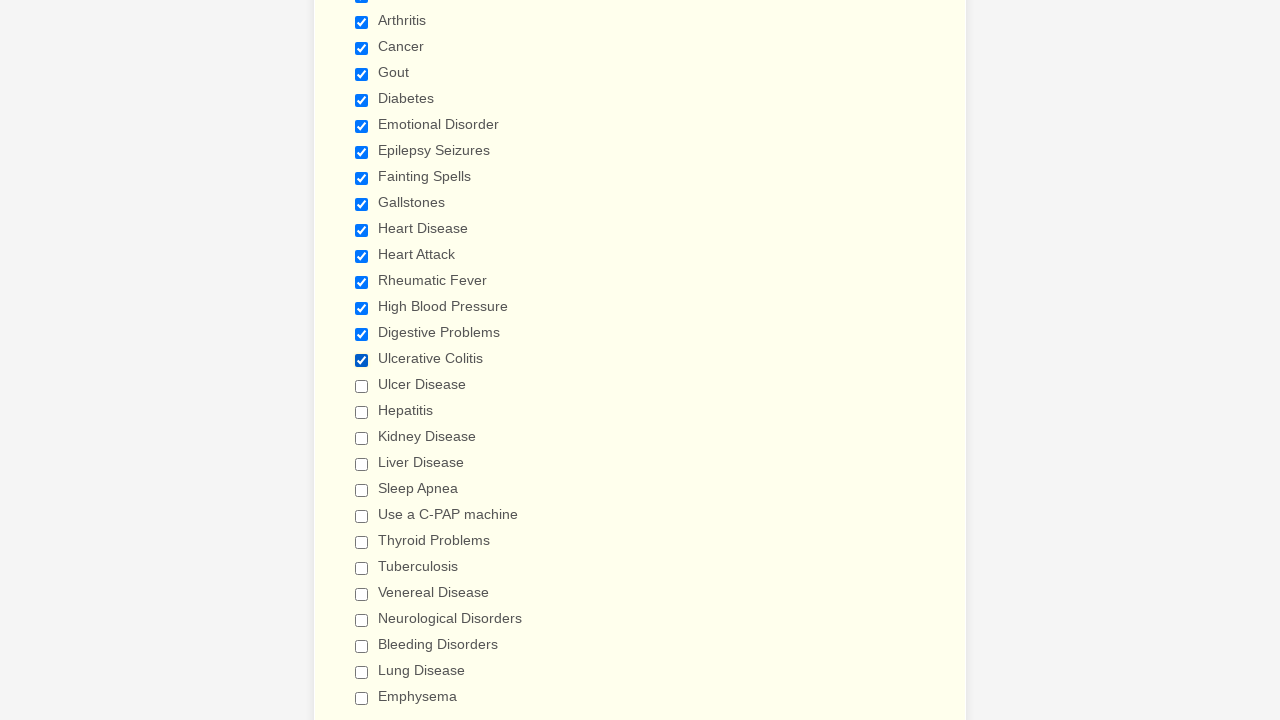

Clicked checkbox 17 of 29 at (362, 386) on input.form-checkbox >> nth=16
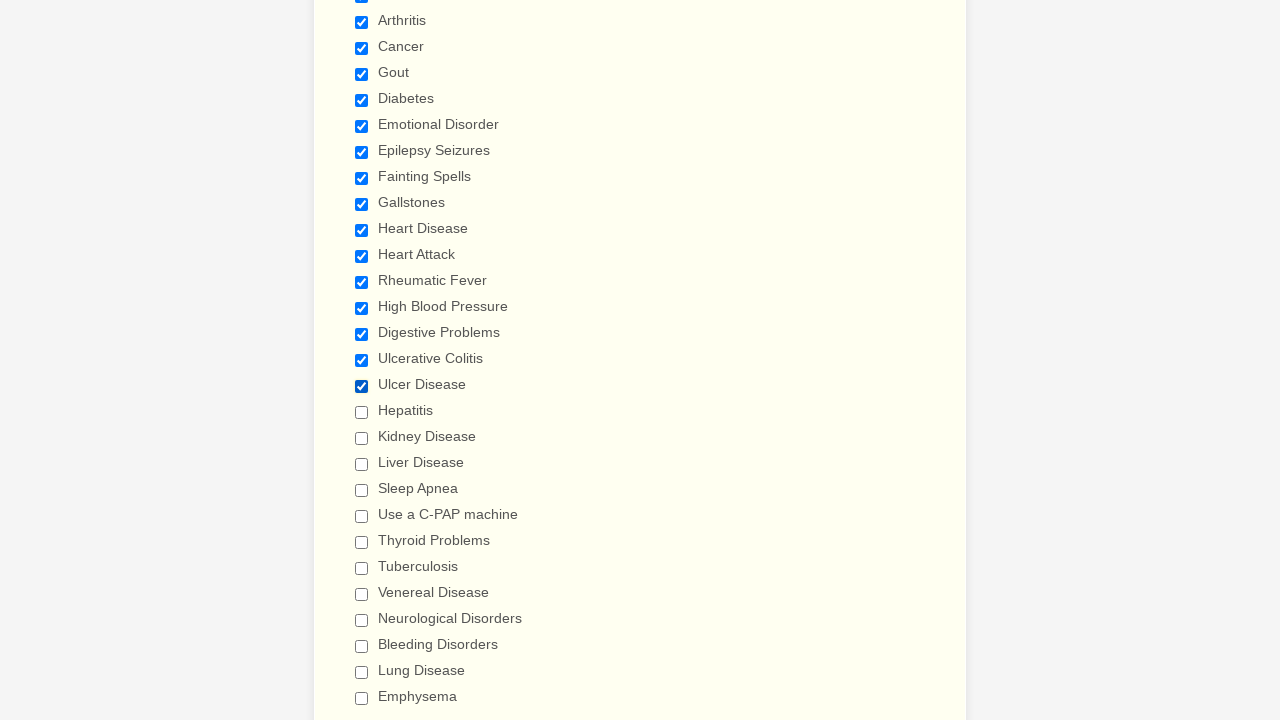

Clicked checkbox 18 of 29 at (362, 412) on input.form-checkbox >> nth=17
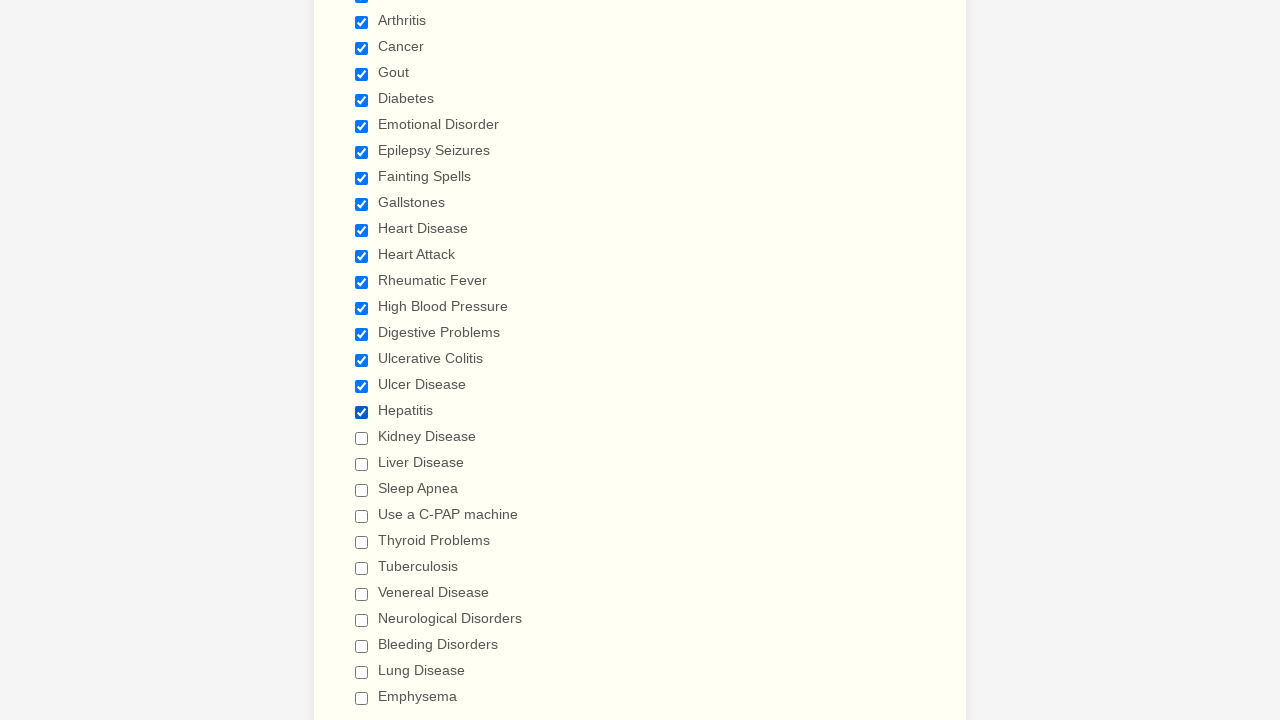

Clicked checkbox 19 of 29 at (362, 438) on input.form-checkbox >> nth=18
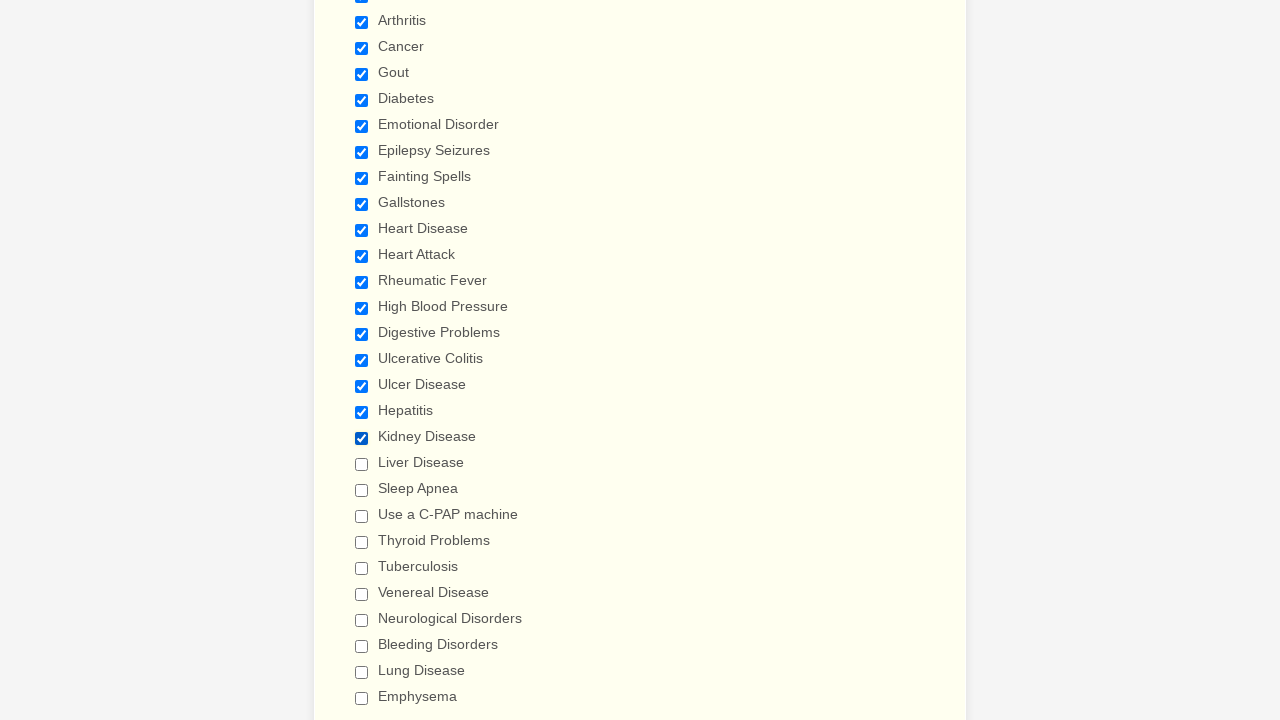

Clicked checkbox 20 of 29 at (362, 464) on input.form-checkbox >> nth=19
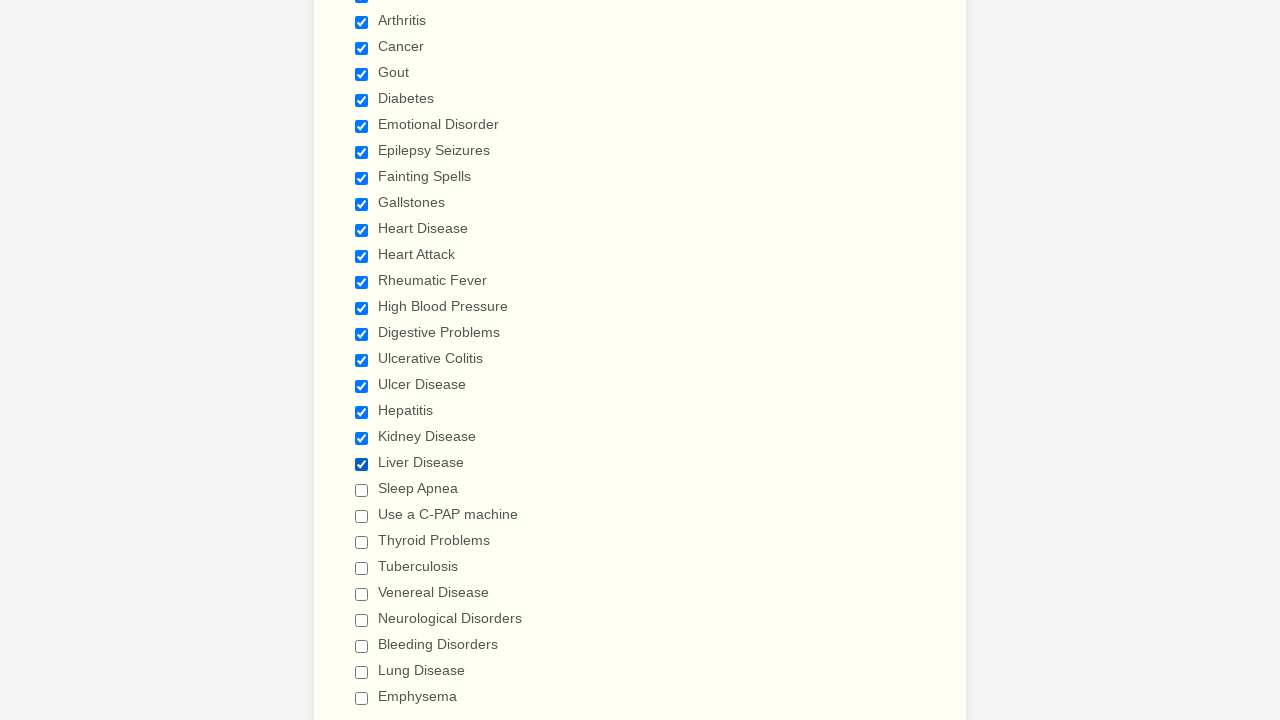

Clicked checkbox 21 of 29 at (362, 490) on input.form-checkbox >> nth=20
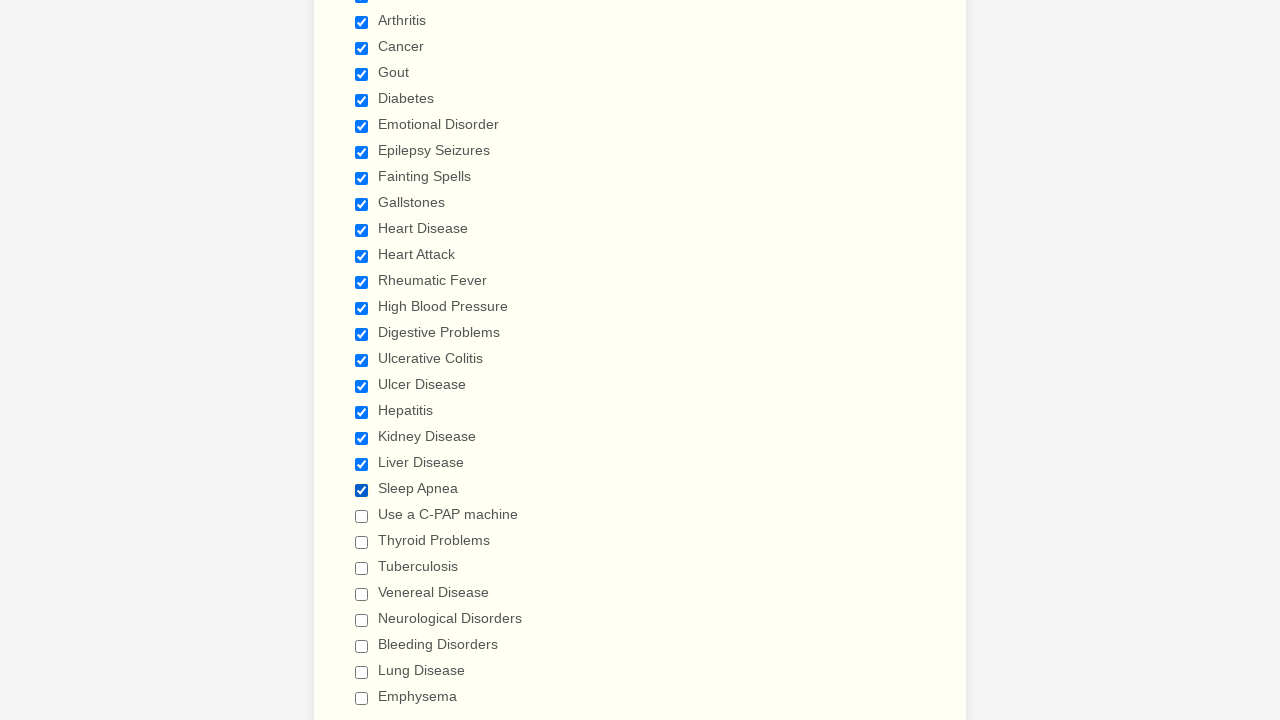

Clicked checkbox 22 of 29 at (362, 516) on input.form-checkbox >> nth=21
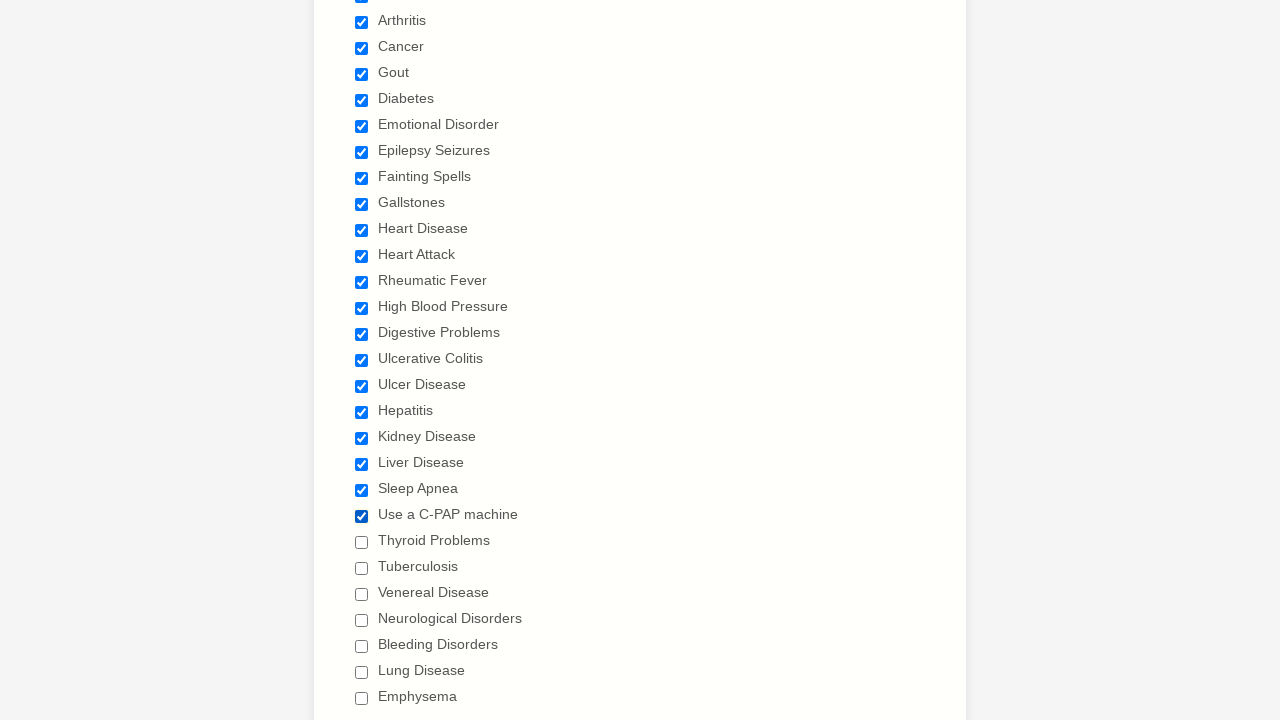

Clicked checkbox 23 of 29 at (362, 542) on input.form-checkbox >> nth=22
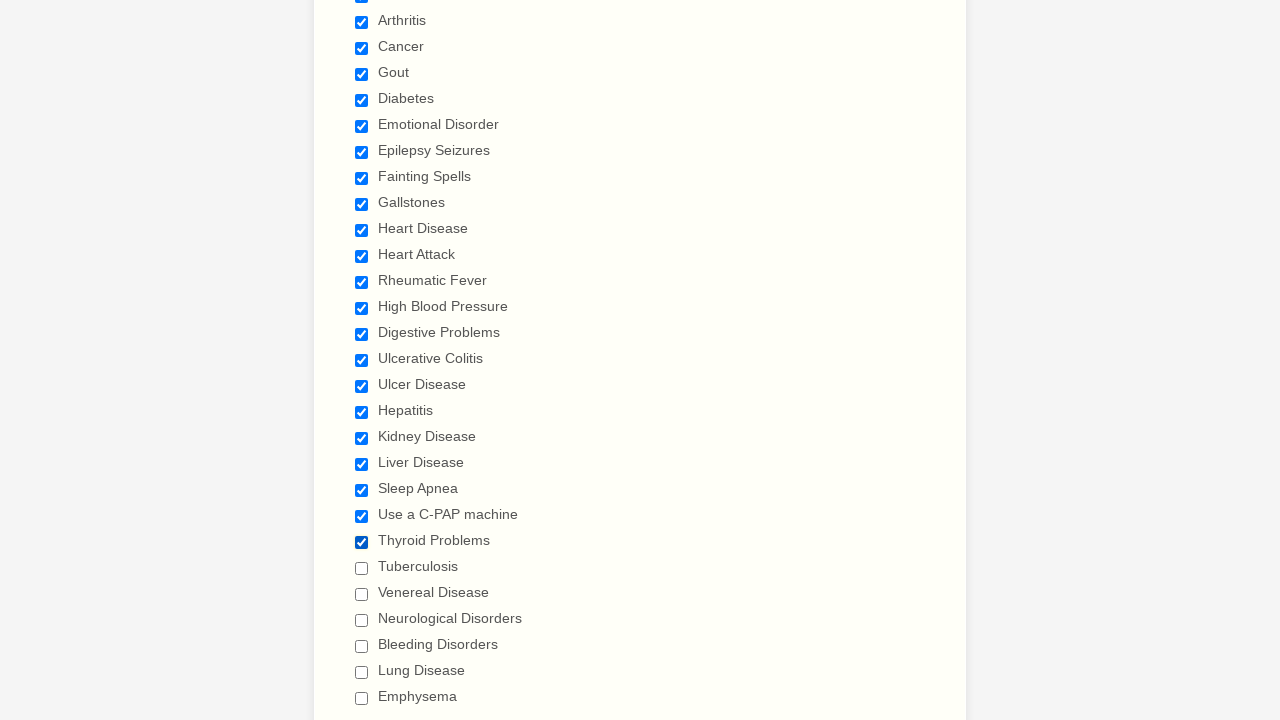

Clicked checkbox 24 of 29 at (362, 568) on input.form-checkbox >> nth=23
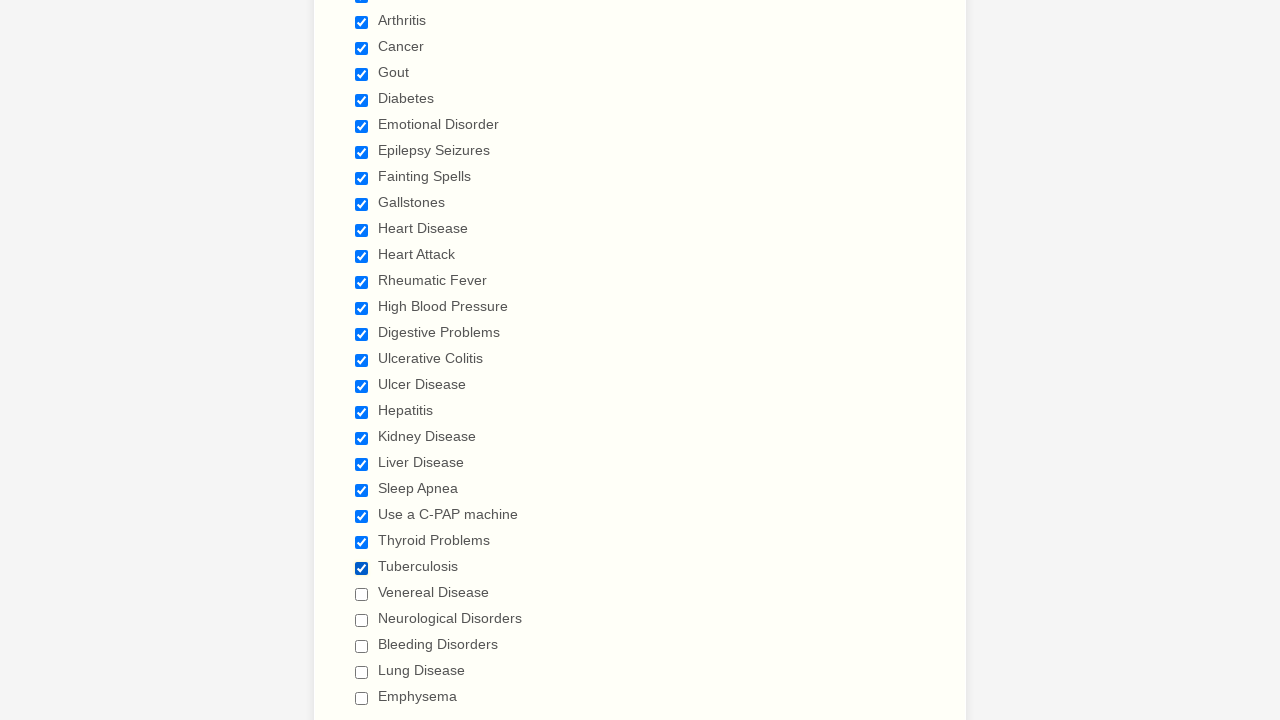

Clicked checkbox 25 of 29 at (362, 594) on input.form-checkbox >> nth=24
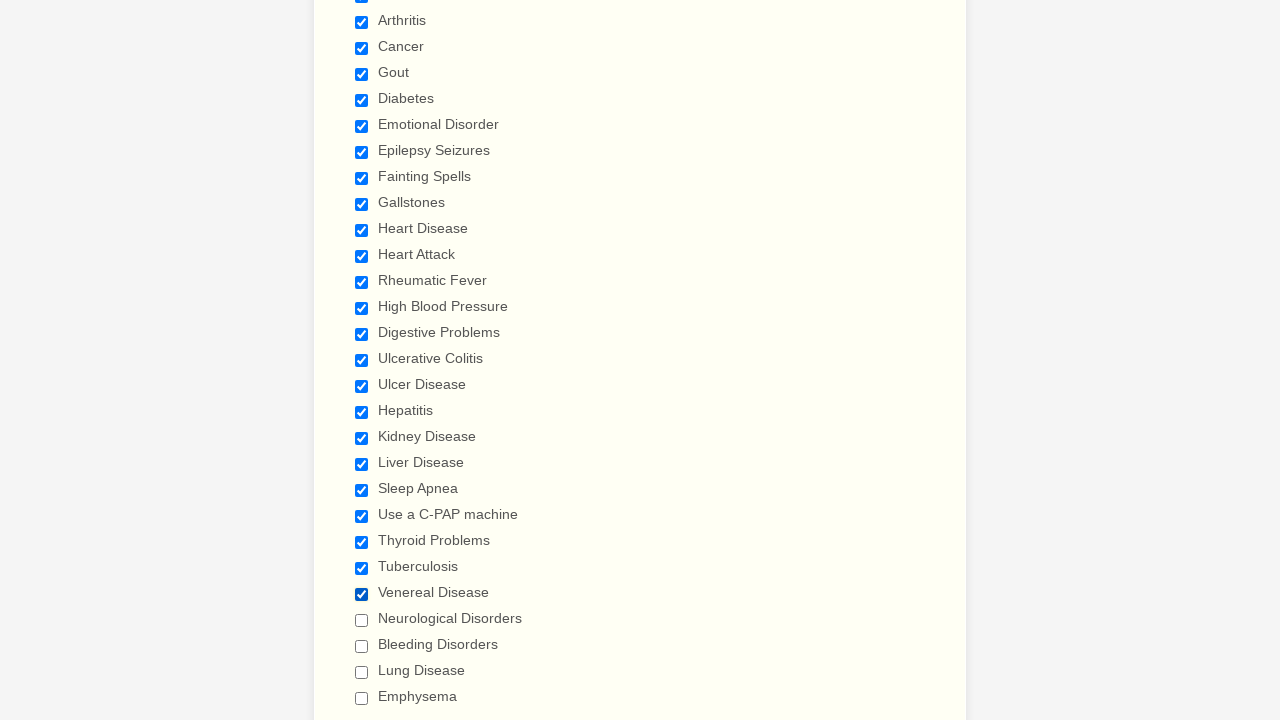

Clicked checkbox 26 of 29 at (362, 620) on input.form-checkbox >> nth=25
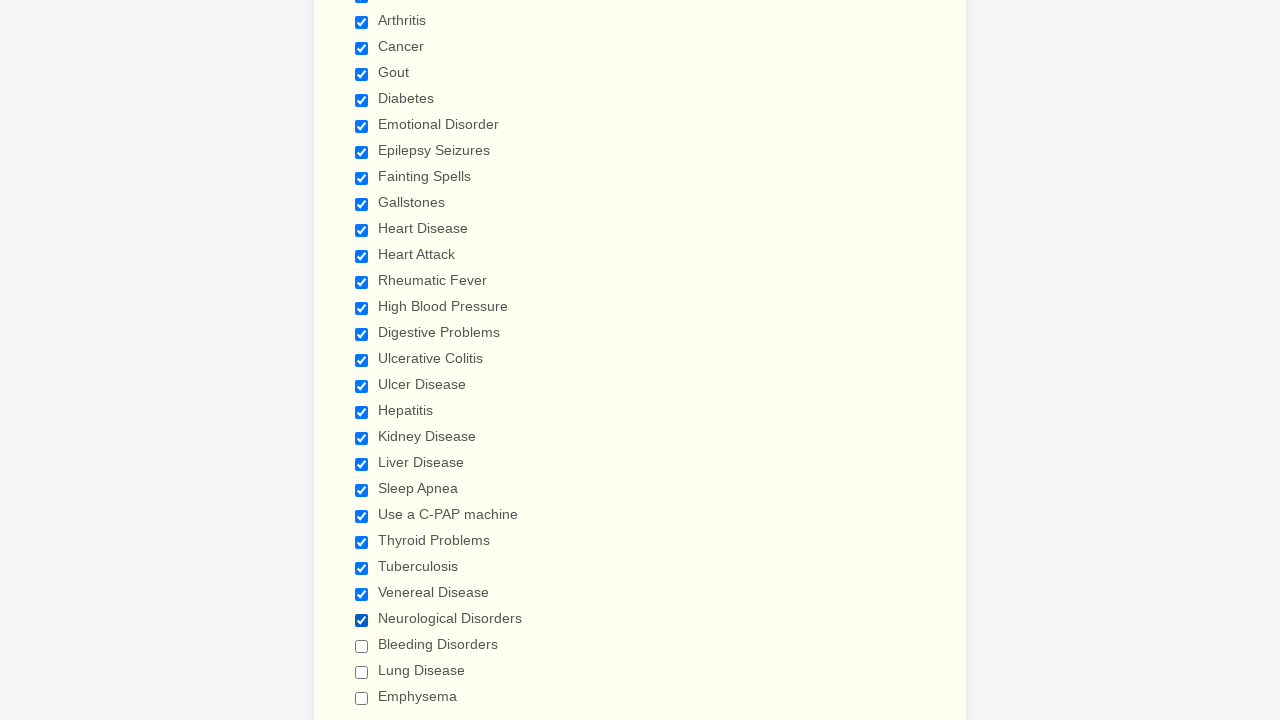

Clicked checkbox 27 of 29 at (362, 646) on input.form-checkbox >> nth=26
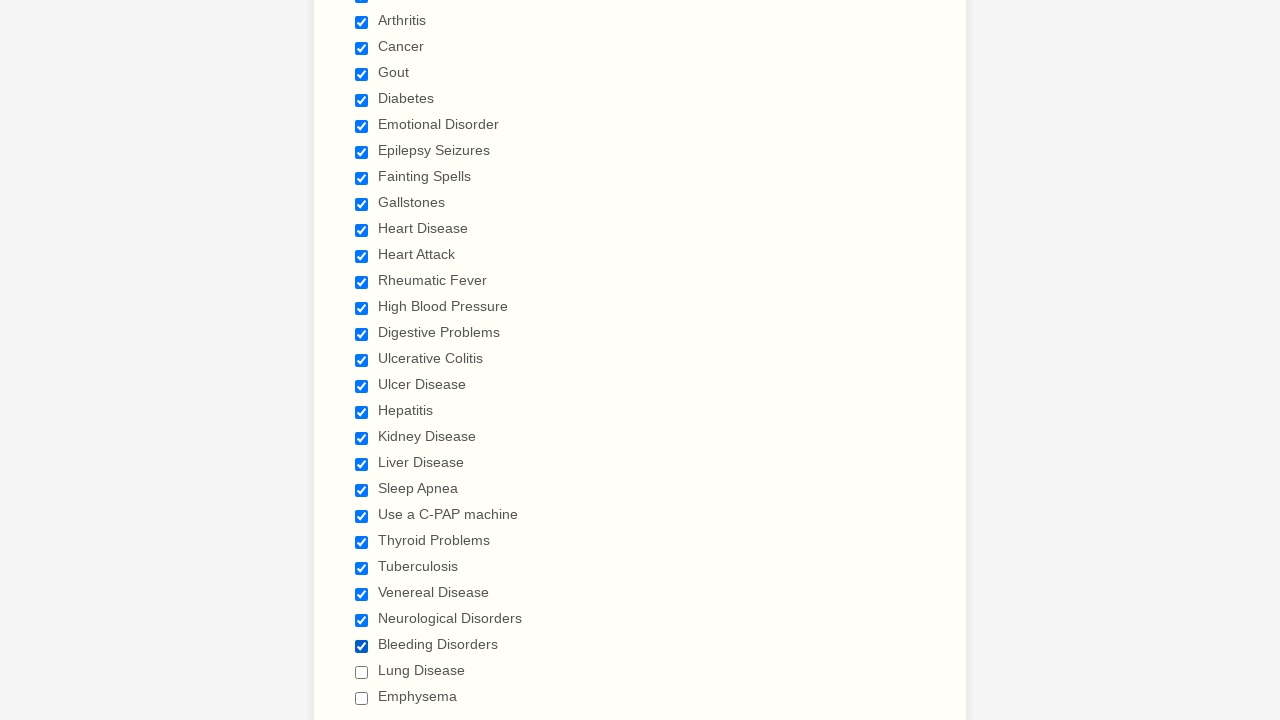

Clicked checkbox 28 of 29 at (362, 672) on input.form-checkbox >> nth=27
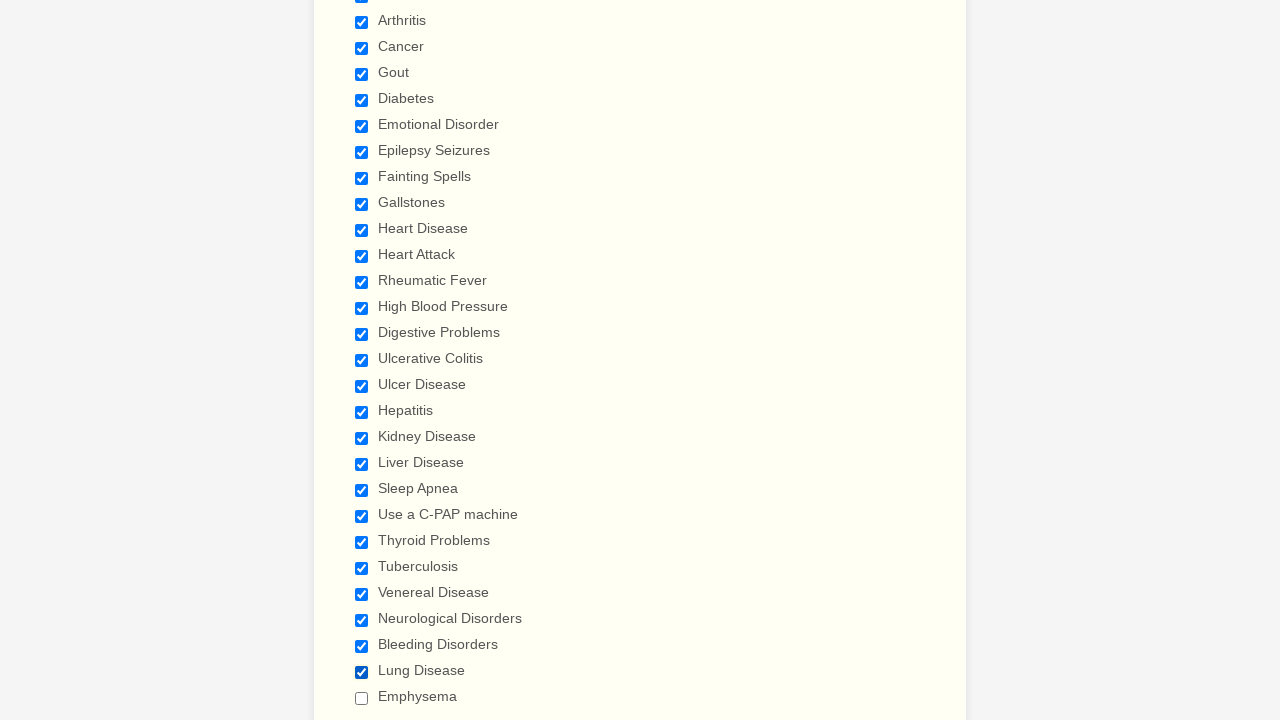

Clicked checkbox 29 of 29 at (362, 698) on input.form-checkbox >> nth=28
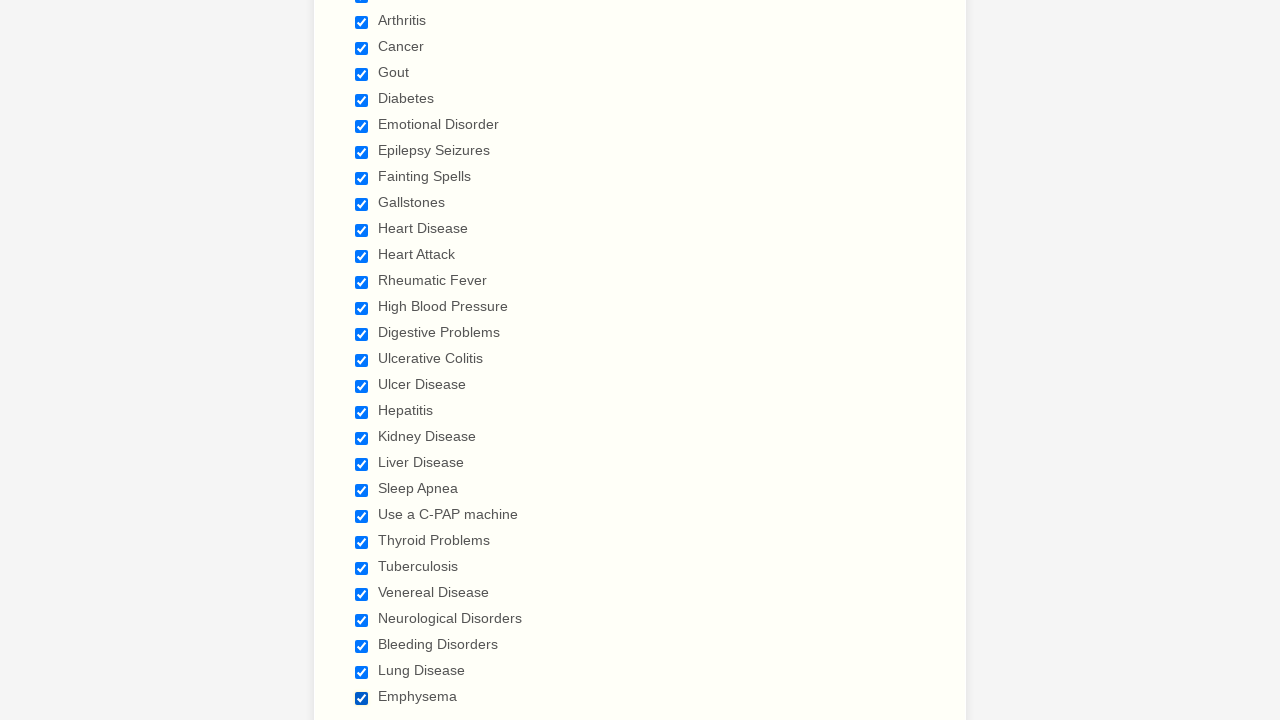

Verified checkbox 1 of 29 is attached to the DOM
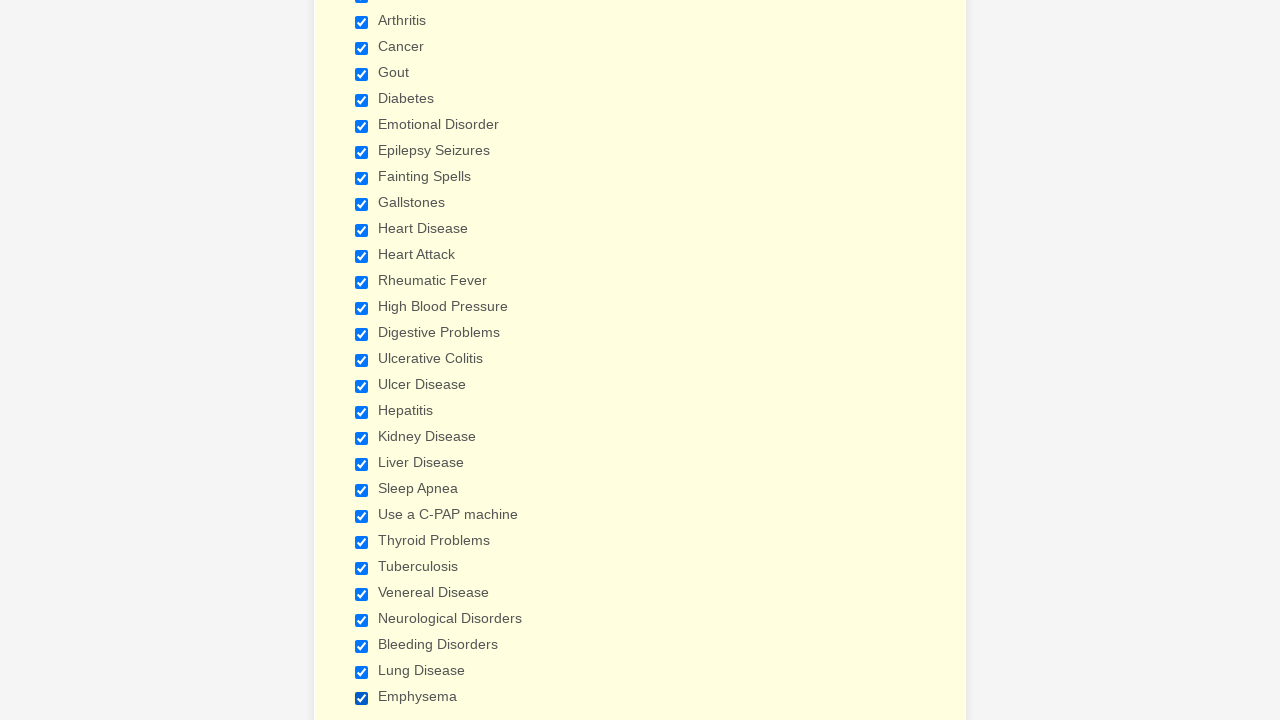

Verified checkbox 2 of 29 is attached to the DOM
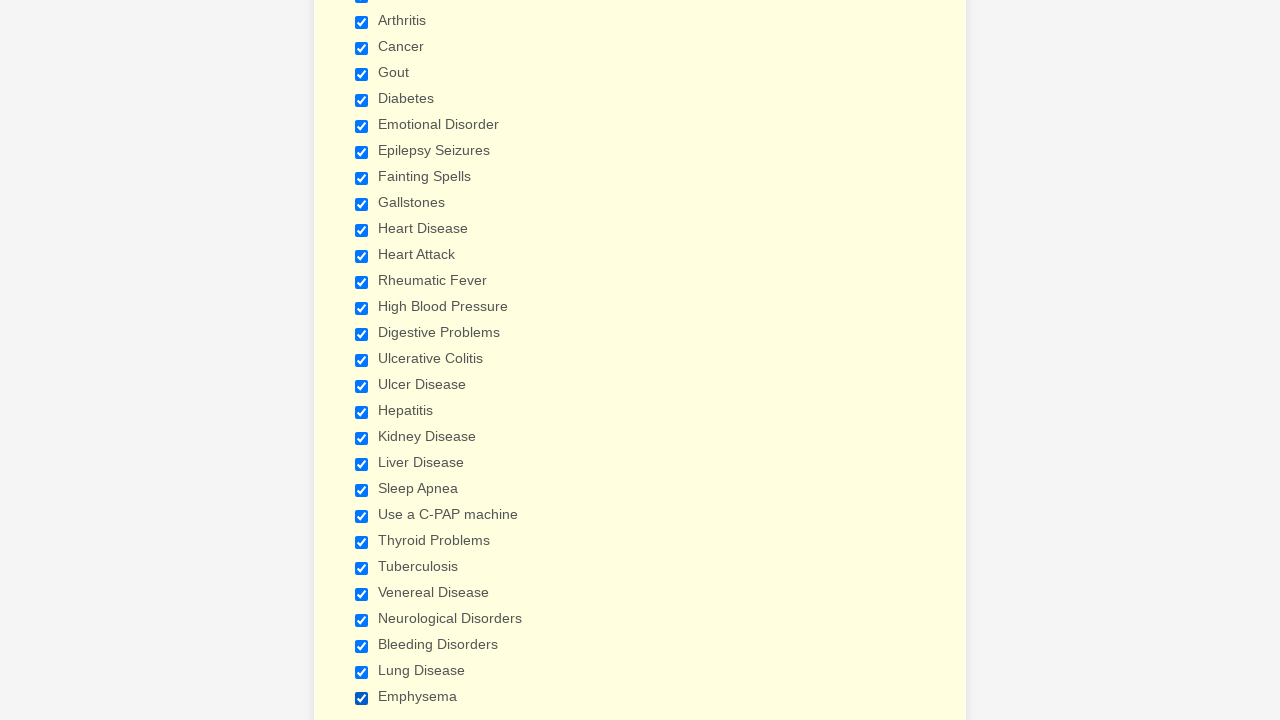

Verified checkbox 3 of 29 is attached to the DOM
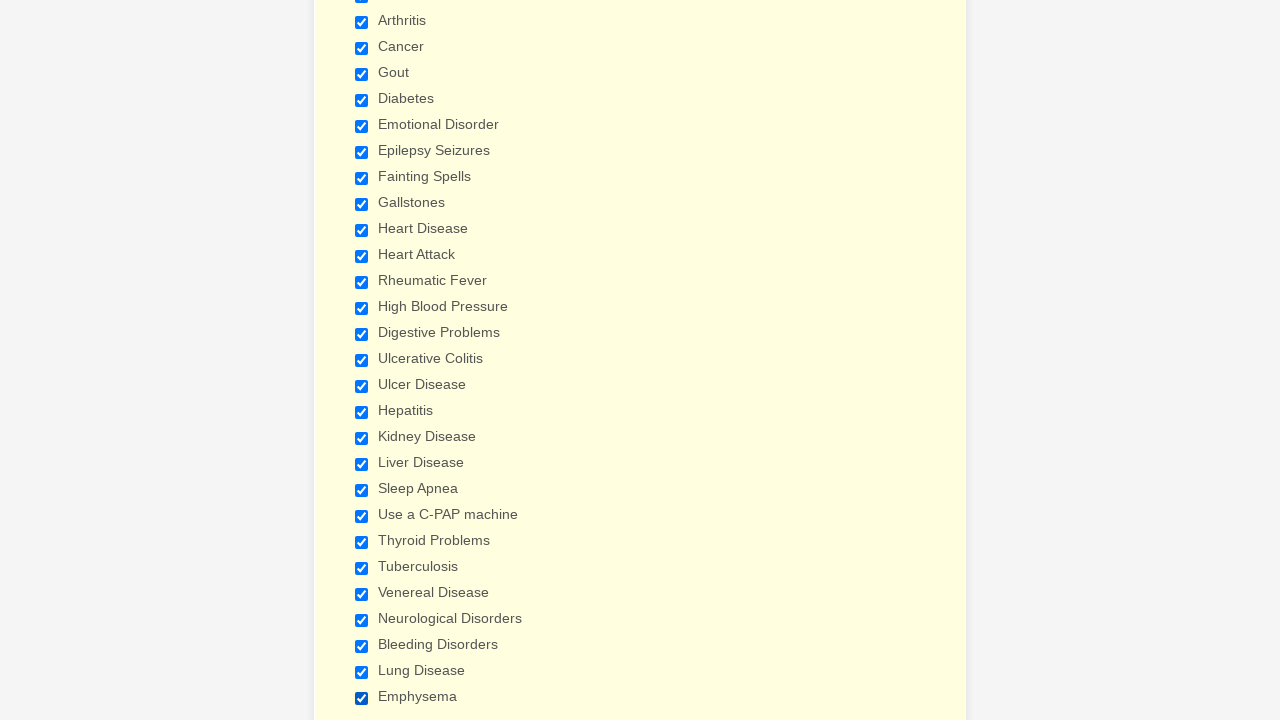

Verified checkbox 4 of 29 is attached to the DOM
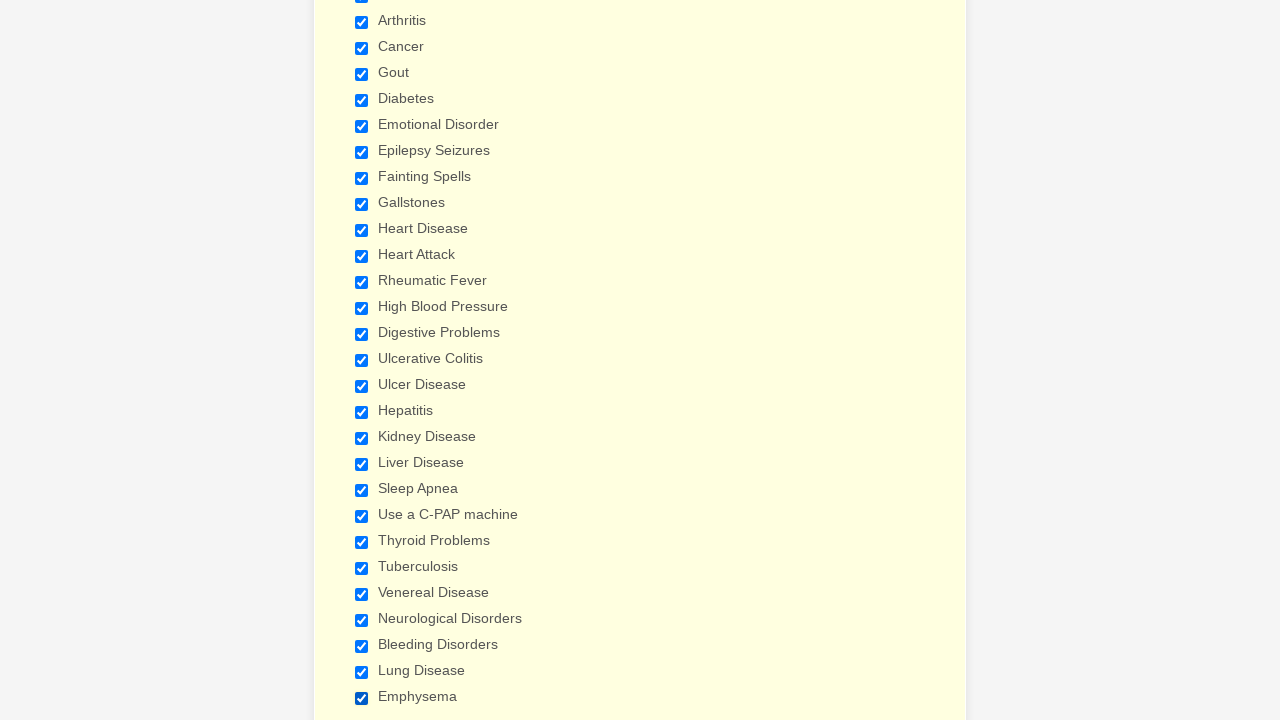

Verified checkbox 5 of 29 is attached to the DOM
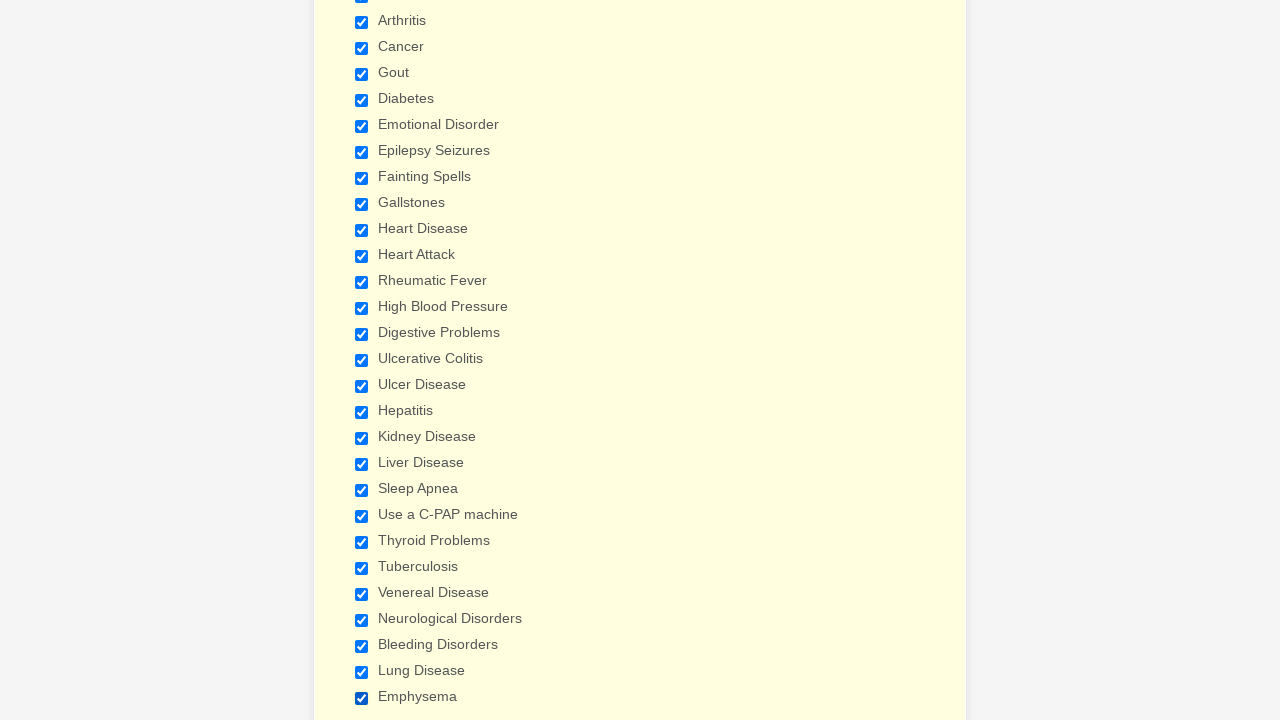

Verified checkbox 6 of 29 is attached to the DOM
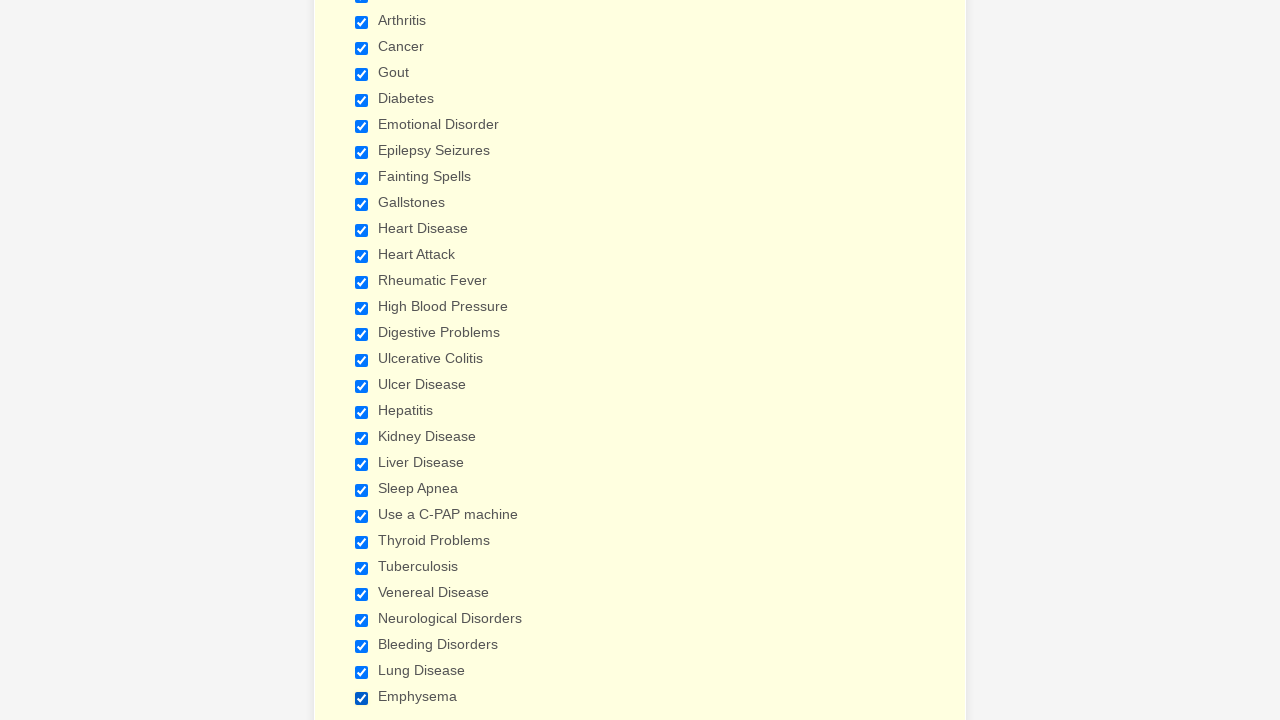

Verified checkbox 7 of 29 is attached to the DOM
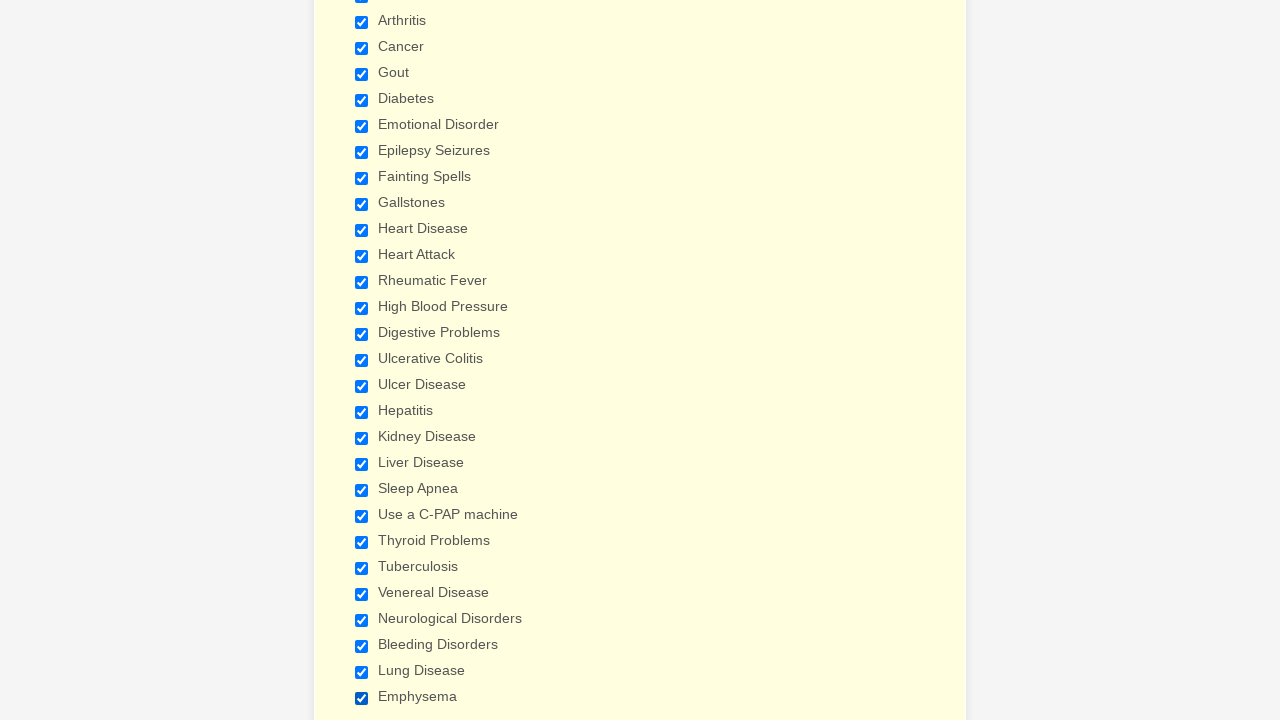

Verified checkbox 8 of 29 is attached to the DOM
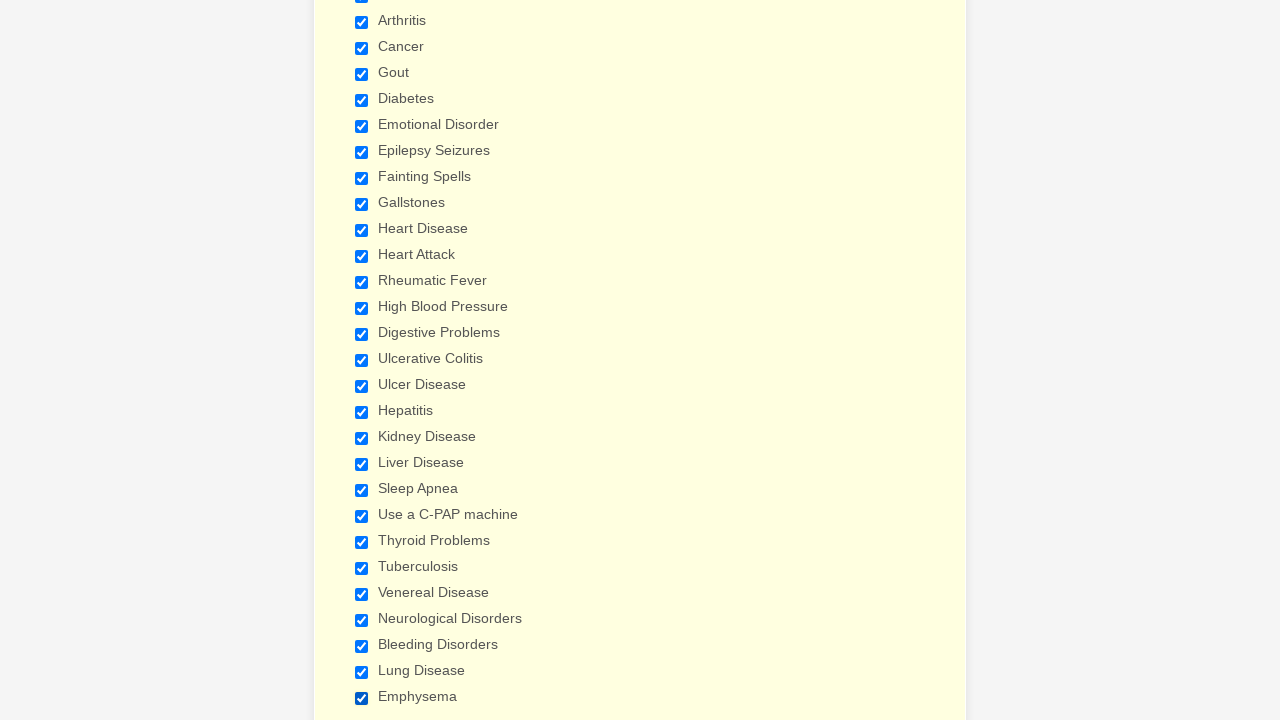

Verified checkbox 9 of 29 is attached to the DOM
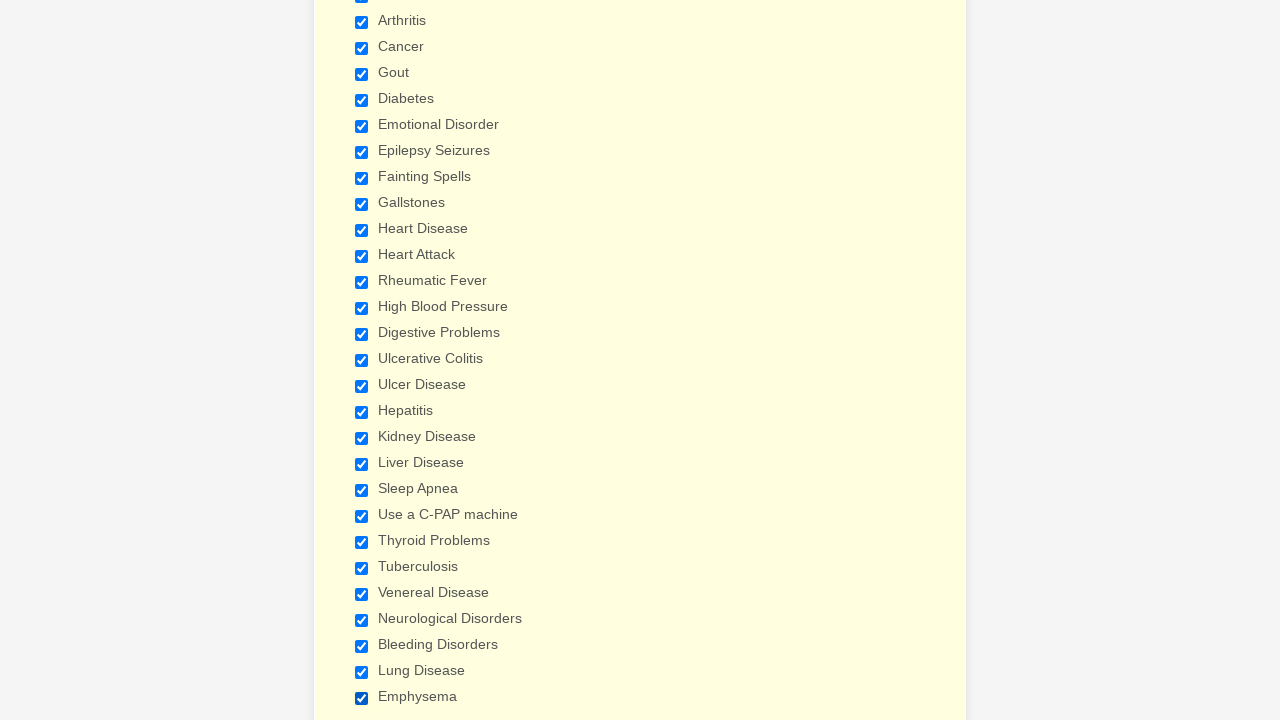

Verified checkbox 10 of 29 is attached to the DOM
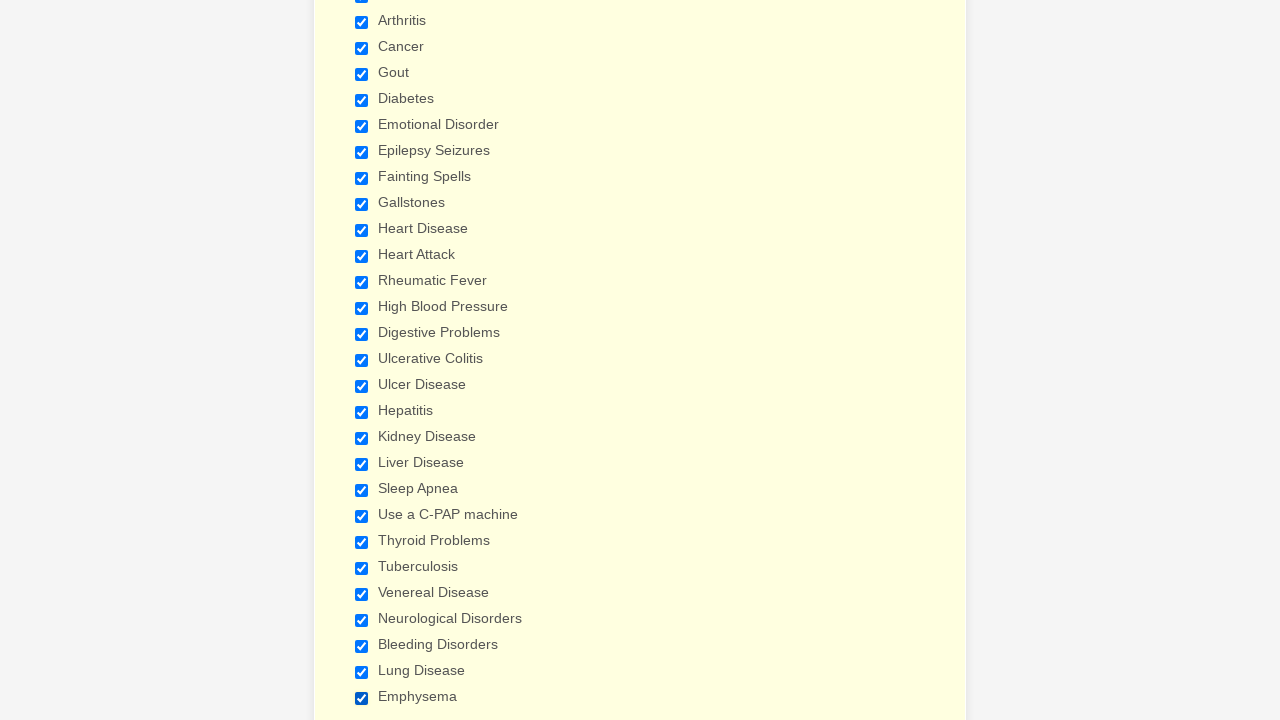

Verified checkbox 11 of 29 is attached to the DOM
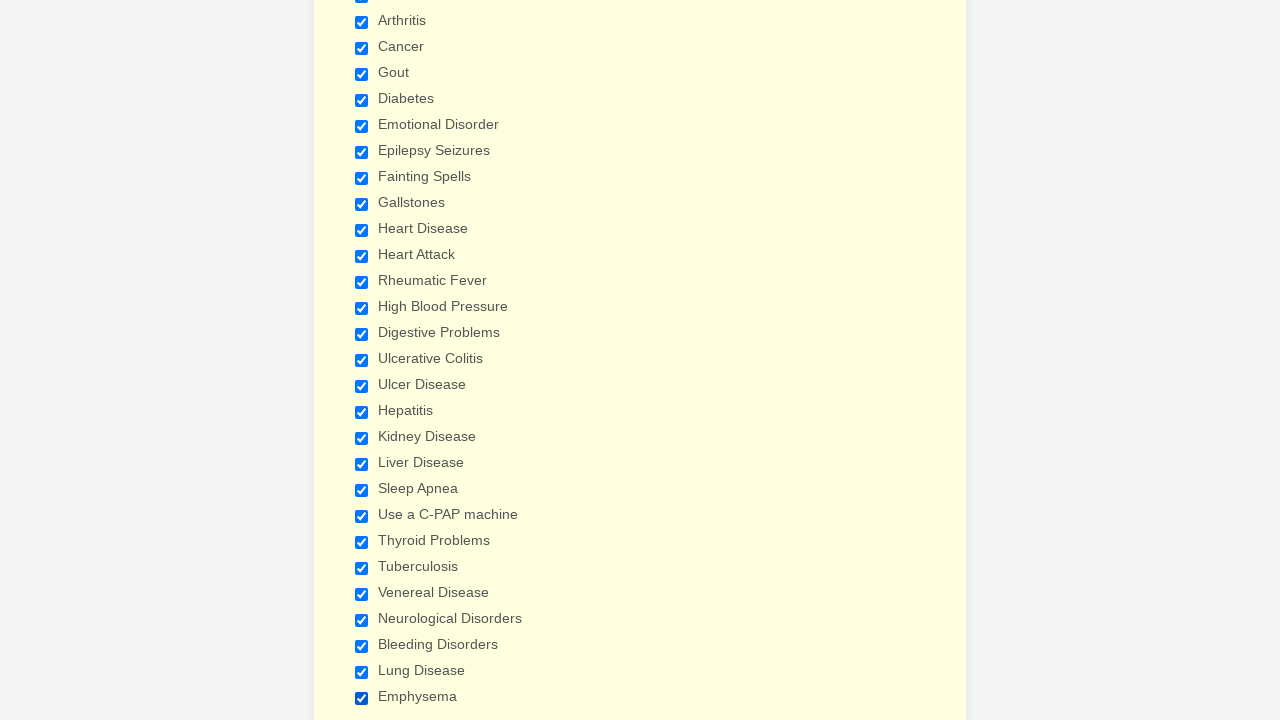

Verified checkbox 12 of 29 is attached to the DOM
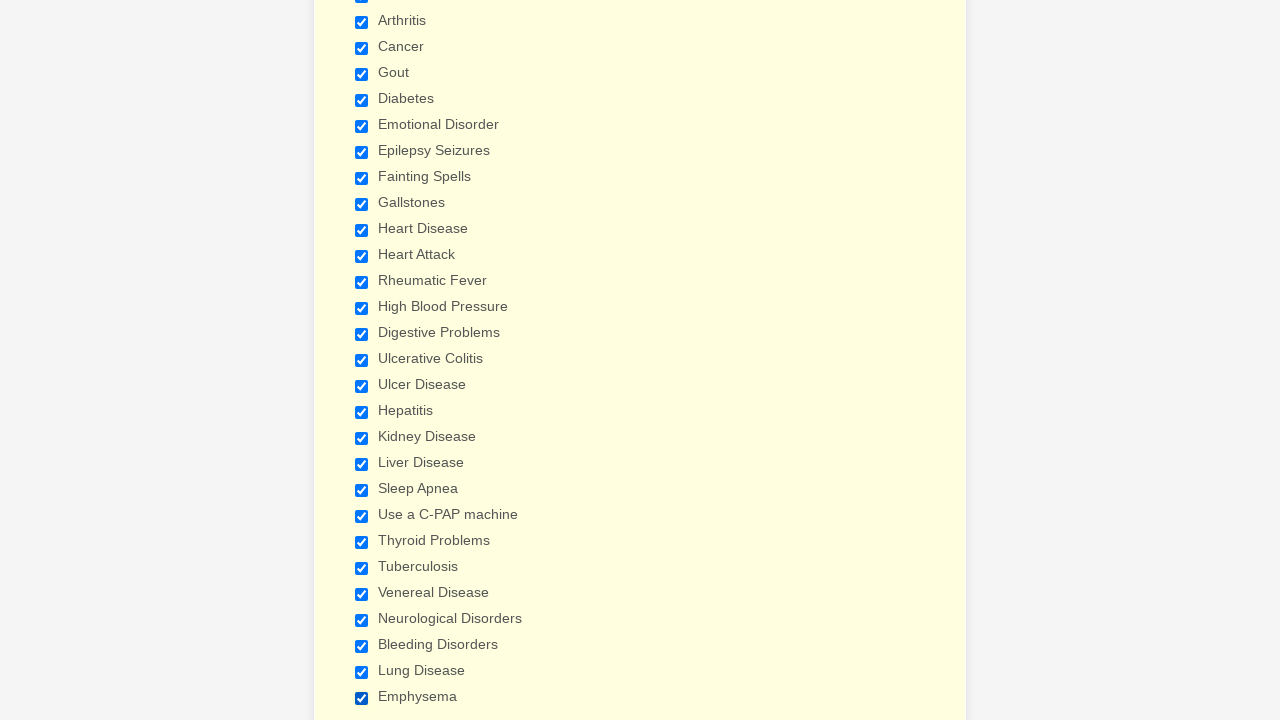

Verified checkbox 13 of 29 is attached to the DOM
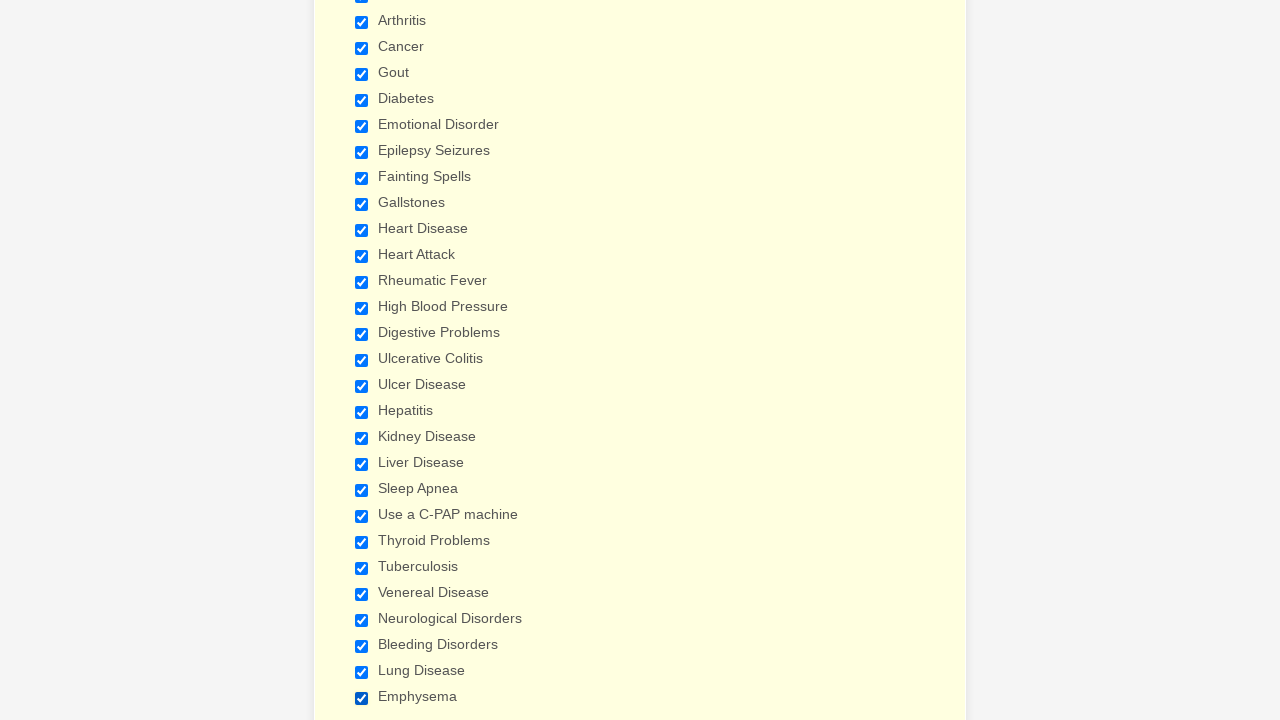

Verified checkbox 14 of 29 is attached to the DOM
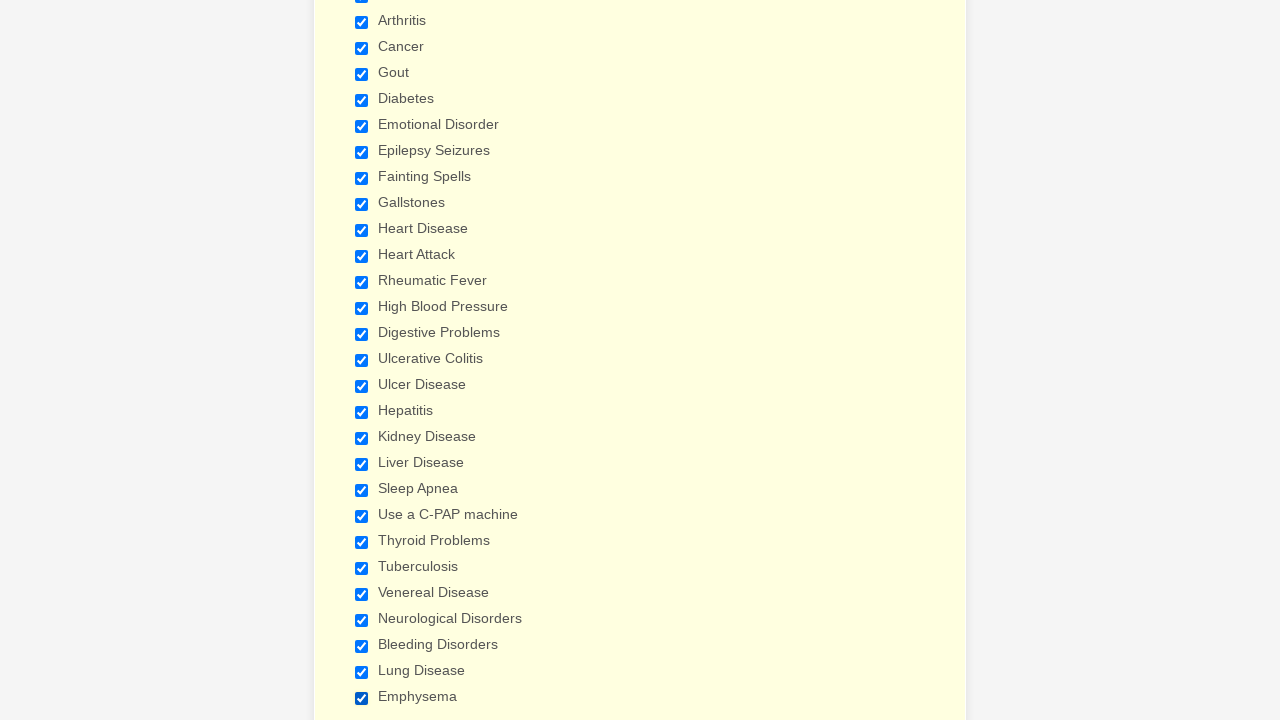

Verified checkbox 15 of 29 is attached to the DOM
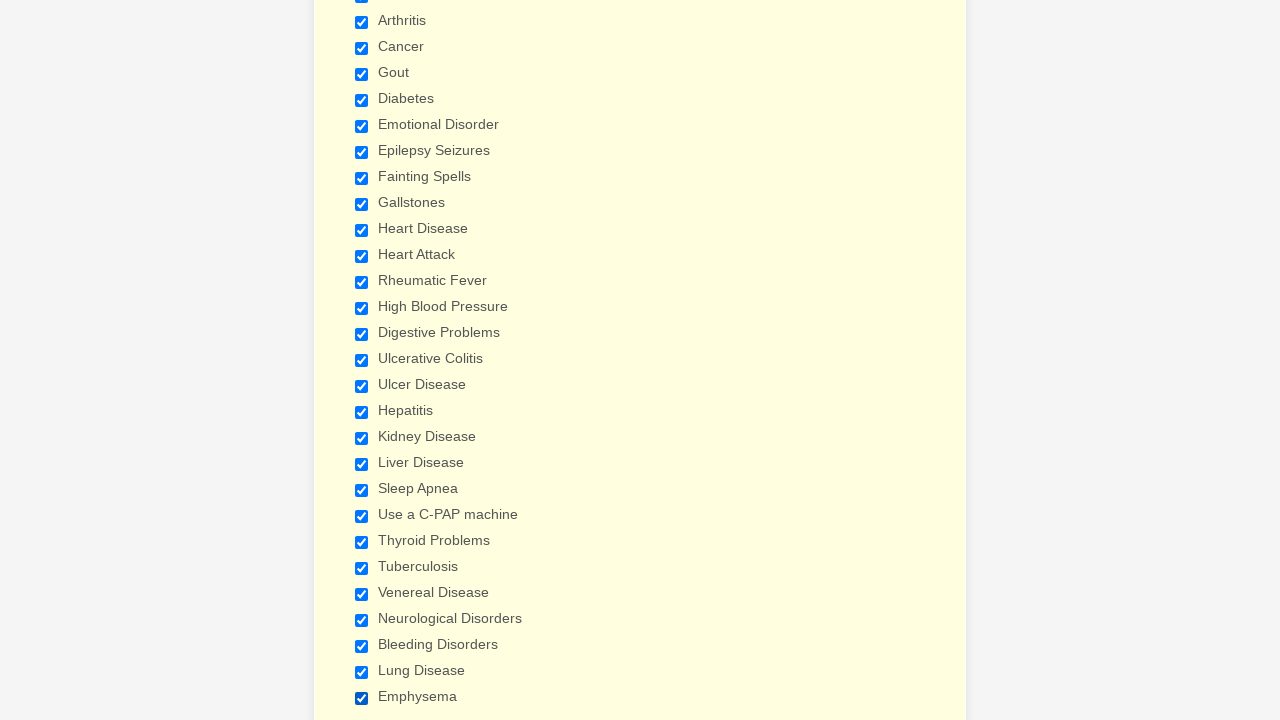

Verified checkbox 16 of 29 is attached to the DOM
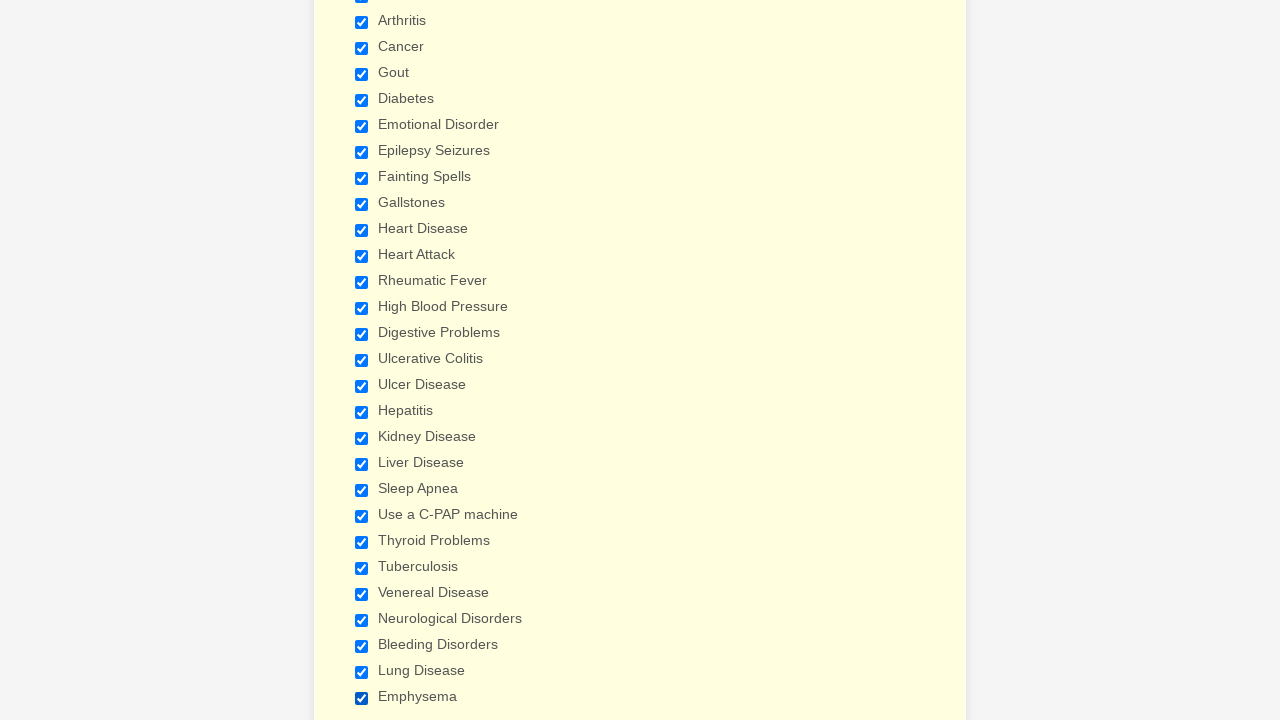

Verified checkbox 17 of 29 is attached to the DOM
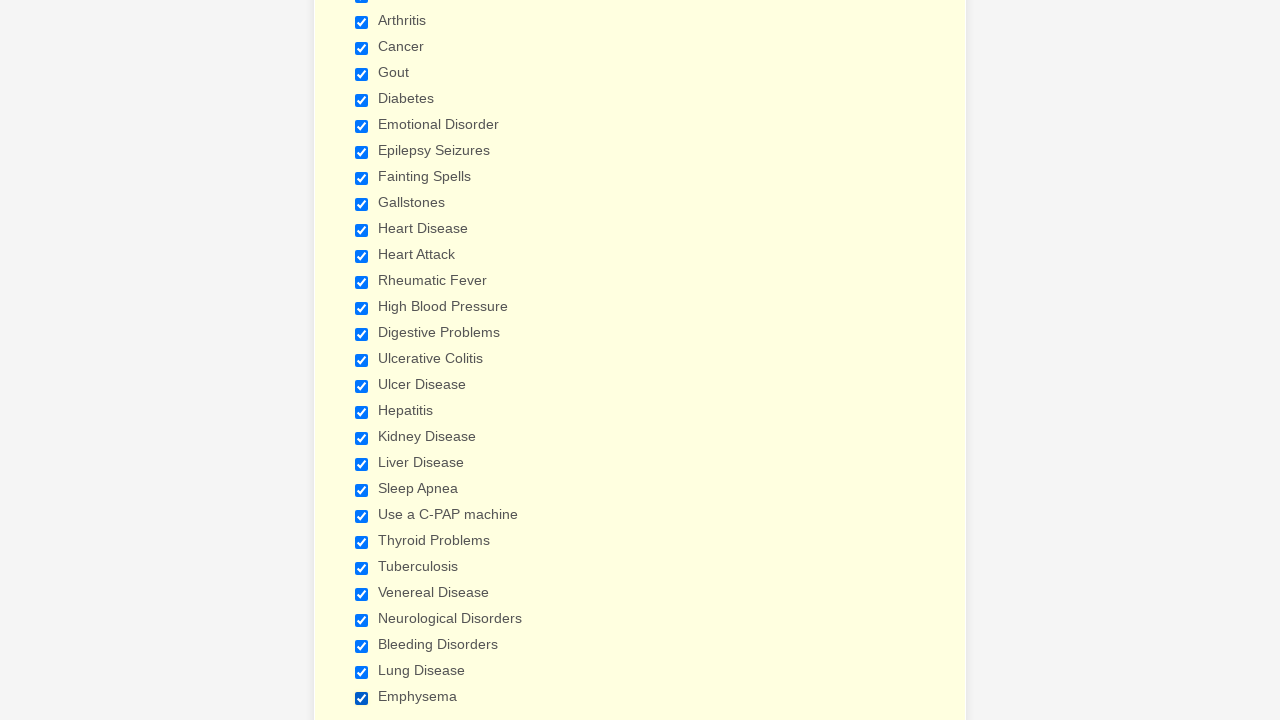

Verified checkbox 18 of 29 is attached to the DOM
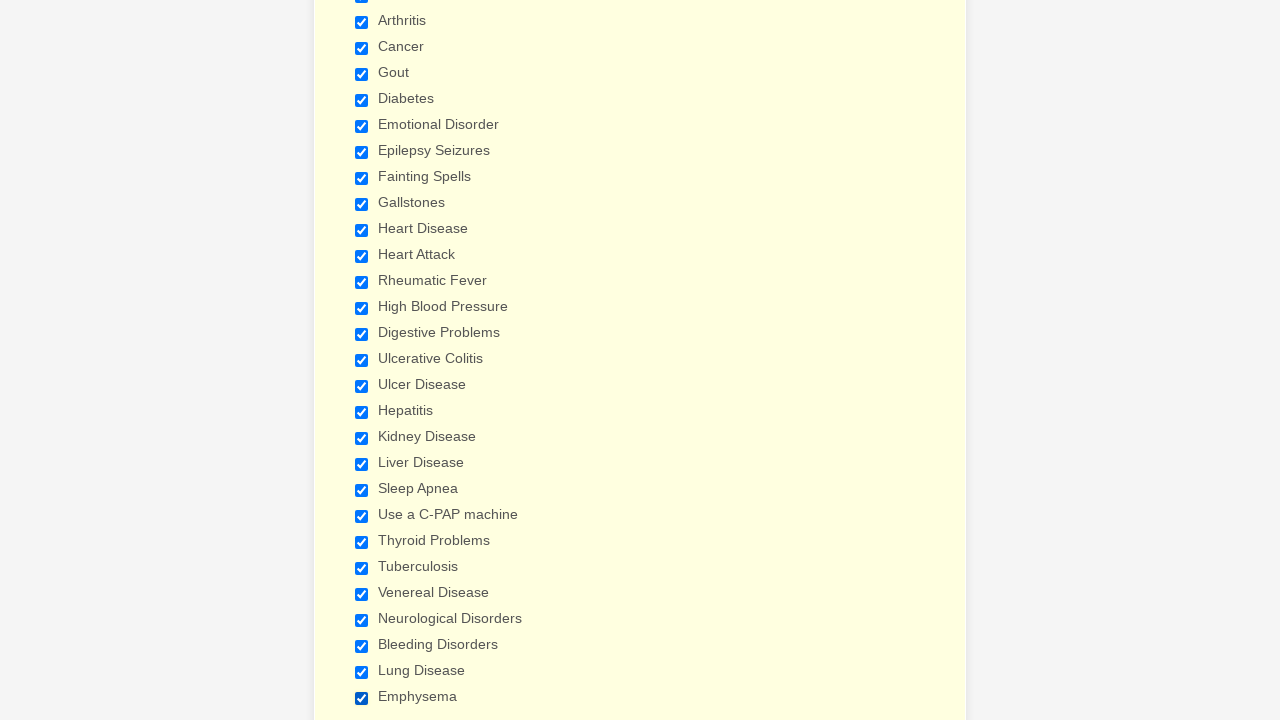

Verified checkbox 19 of 29 is attached to the DOM
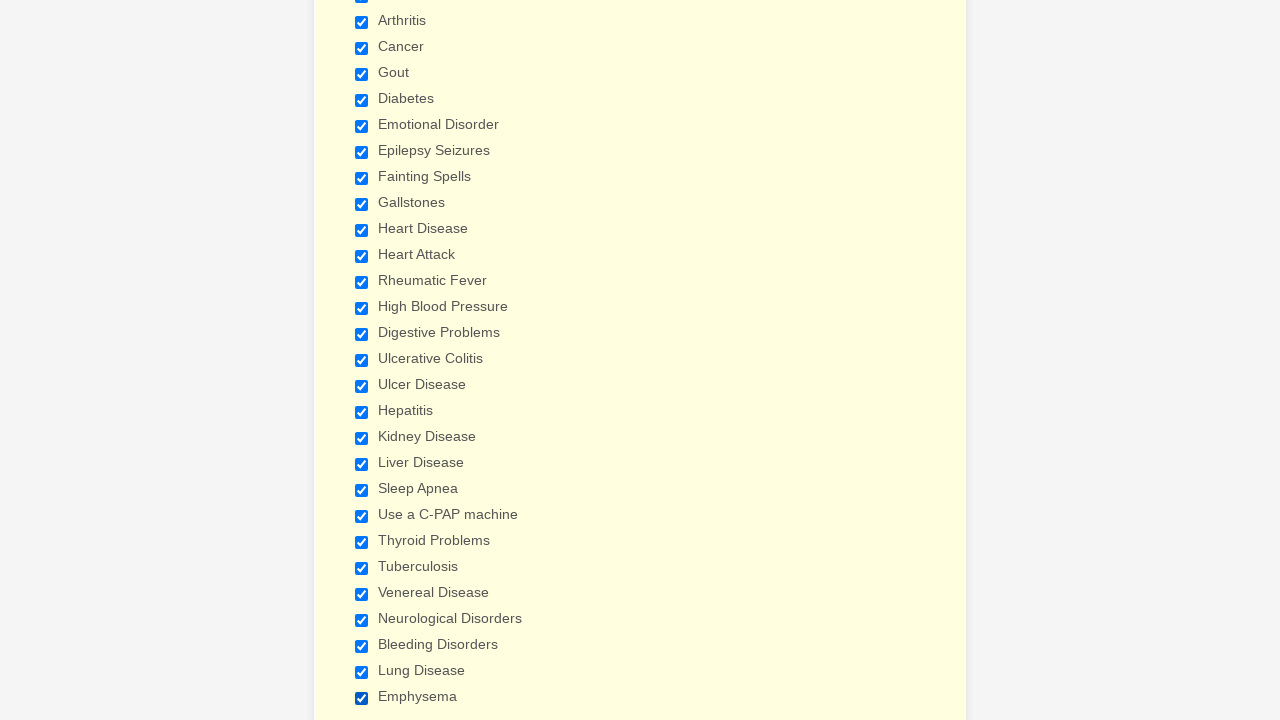

Verified checkbox 20 of 29 is attached to the DOM
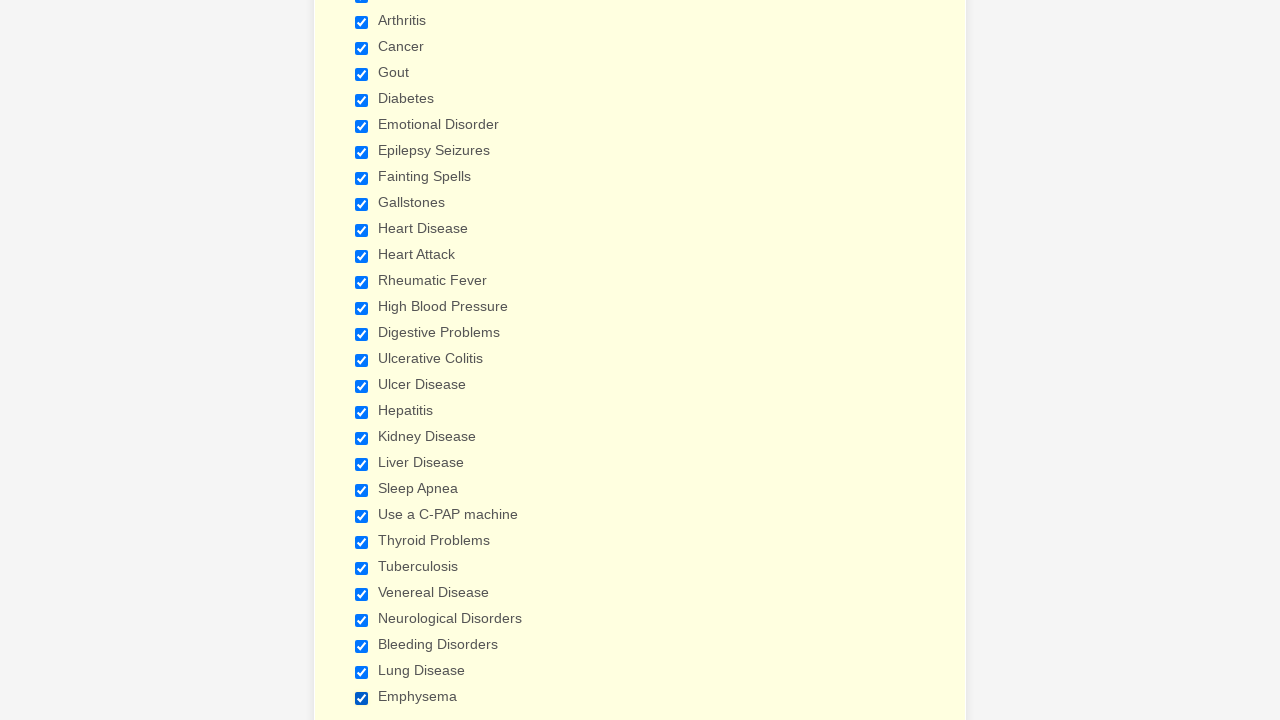

Verified checkbox 21 of 29 is attached to the DOM
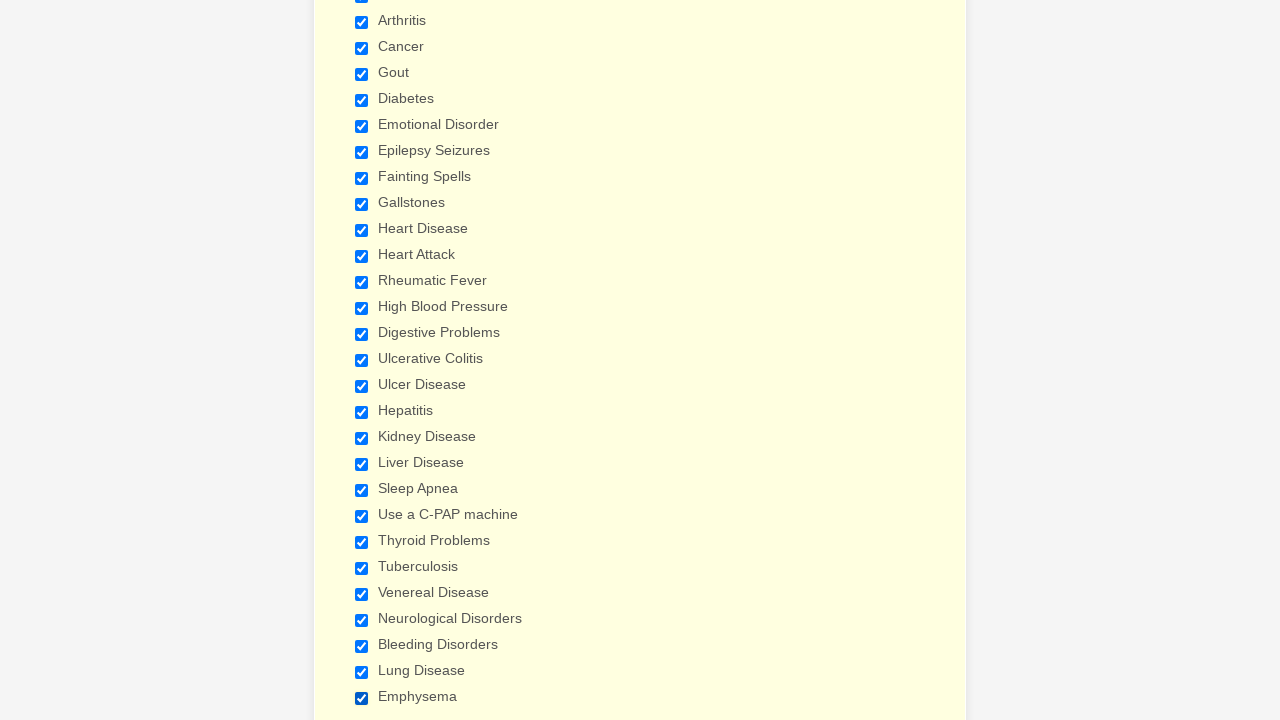

Verified checkbox 22 of 29 is attached to the DOM
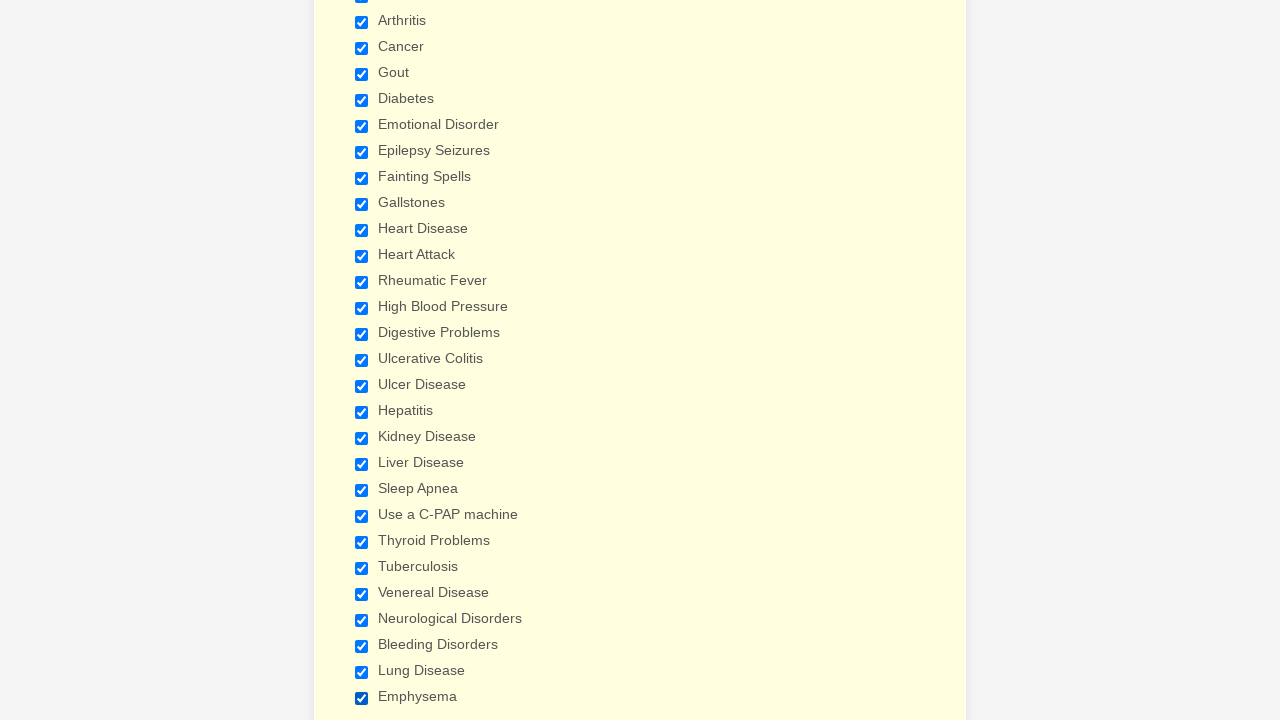

Verified checkbox 23 of 29 is attached to the DOM
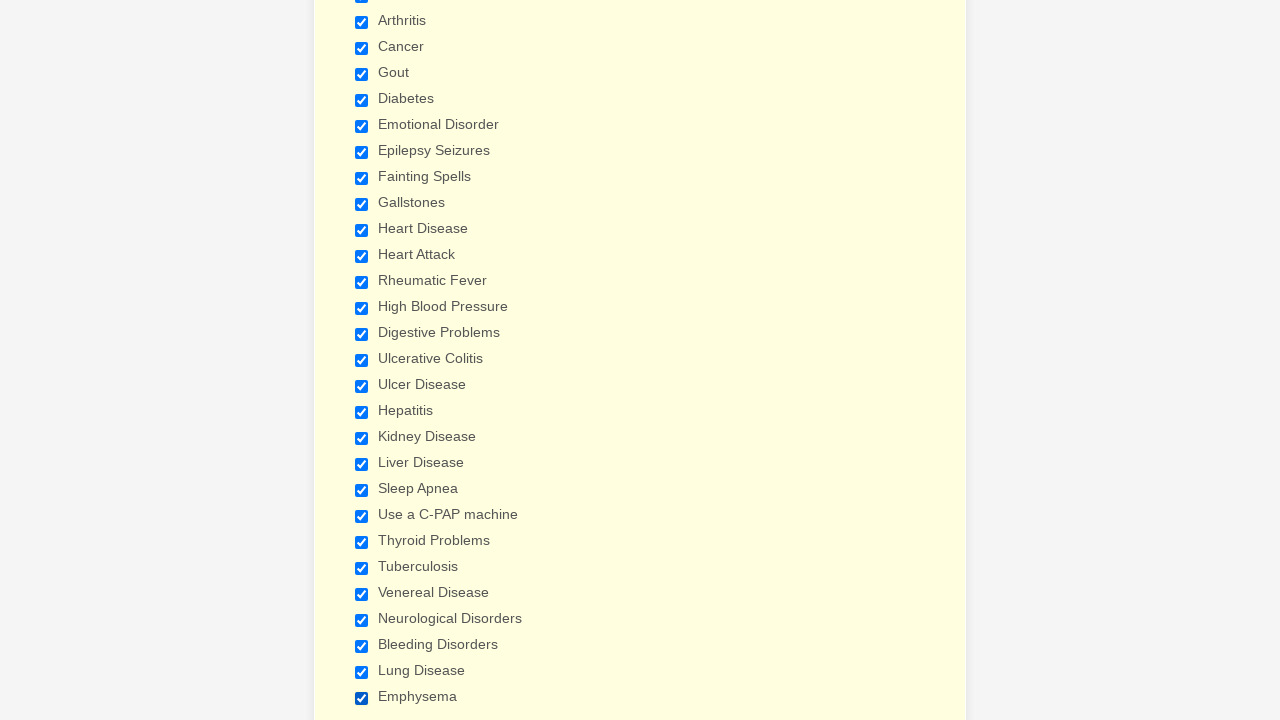

Verified checkbox 24 of 29 is attached to the DOM
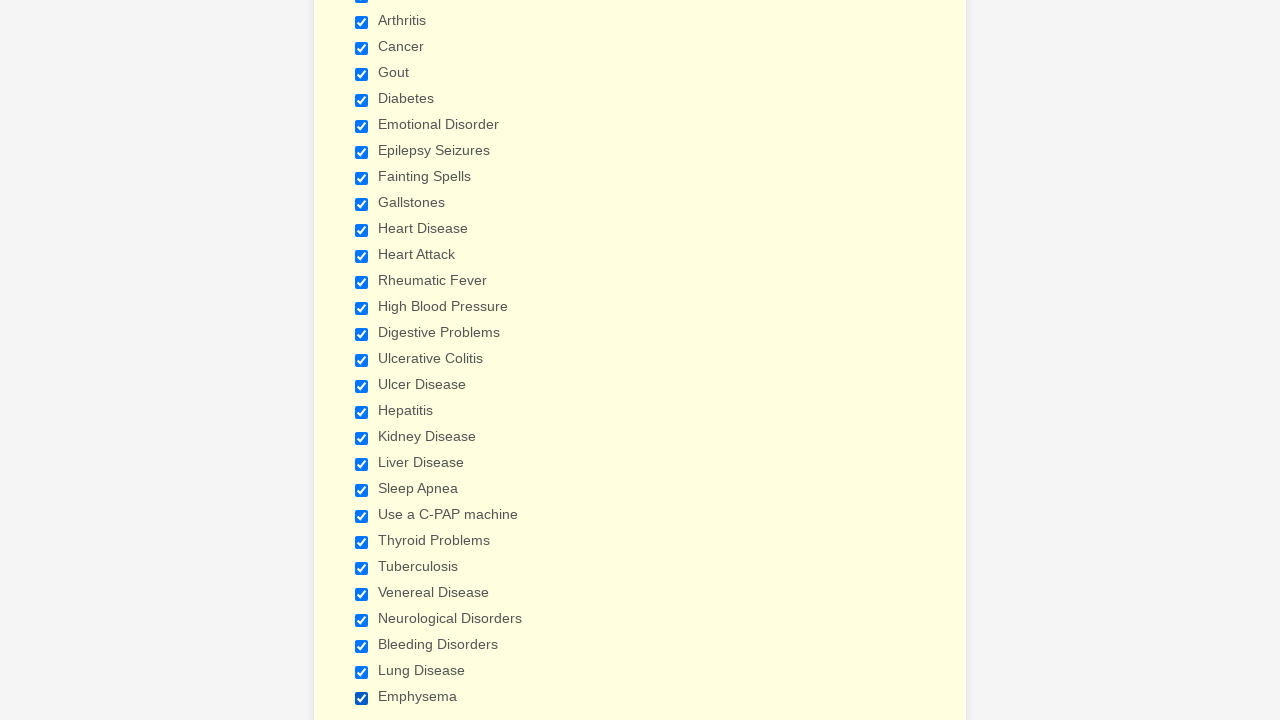

Verified checkbox 25 of 29 is attached to the DOM
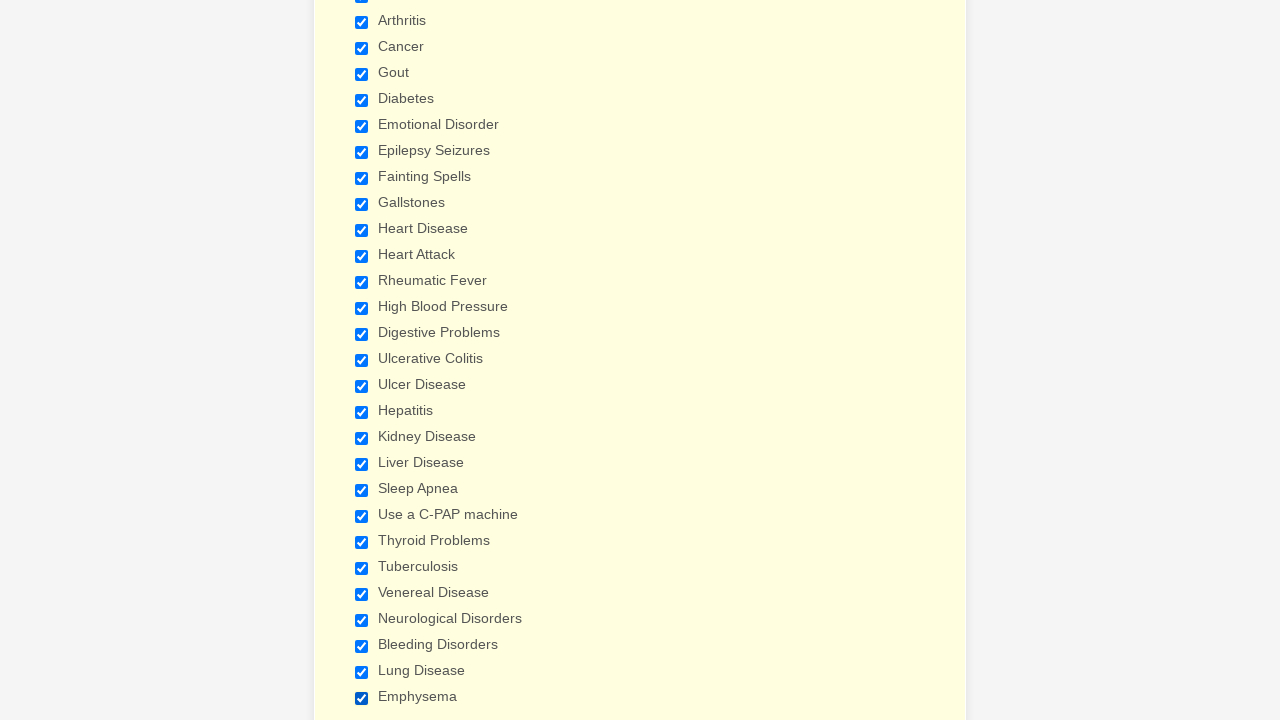

Verified checkbox 26 of 29 is attached to the DOM
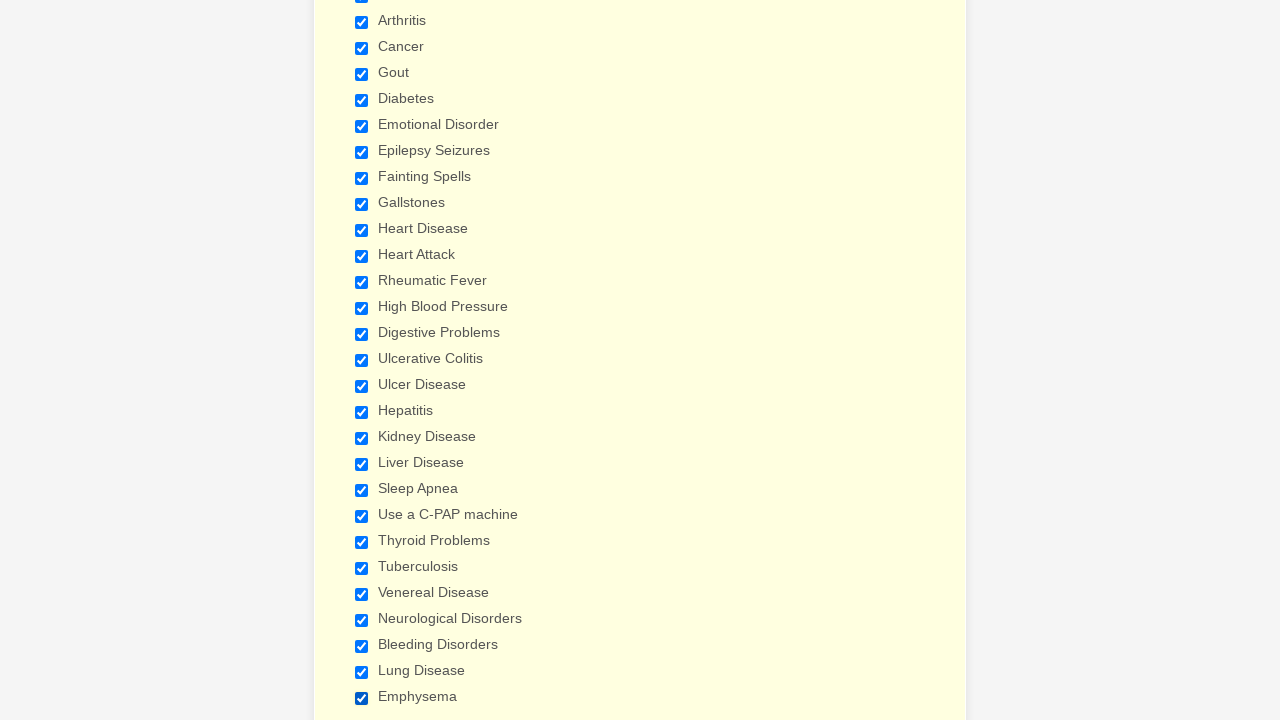

Verified checkbox 27 of 29 is attached to the DOM
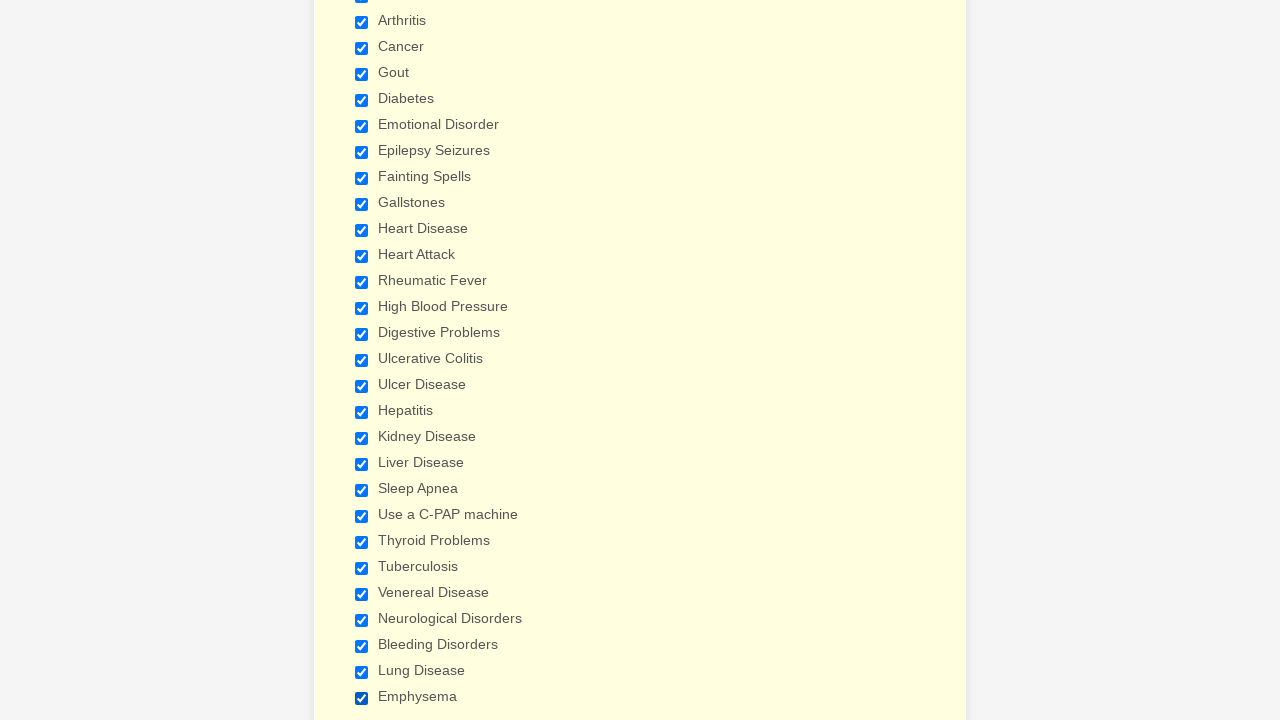

Verified checkbox 28 of 29 is attached to the DOM
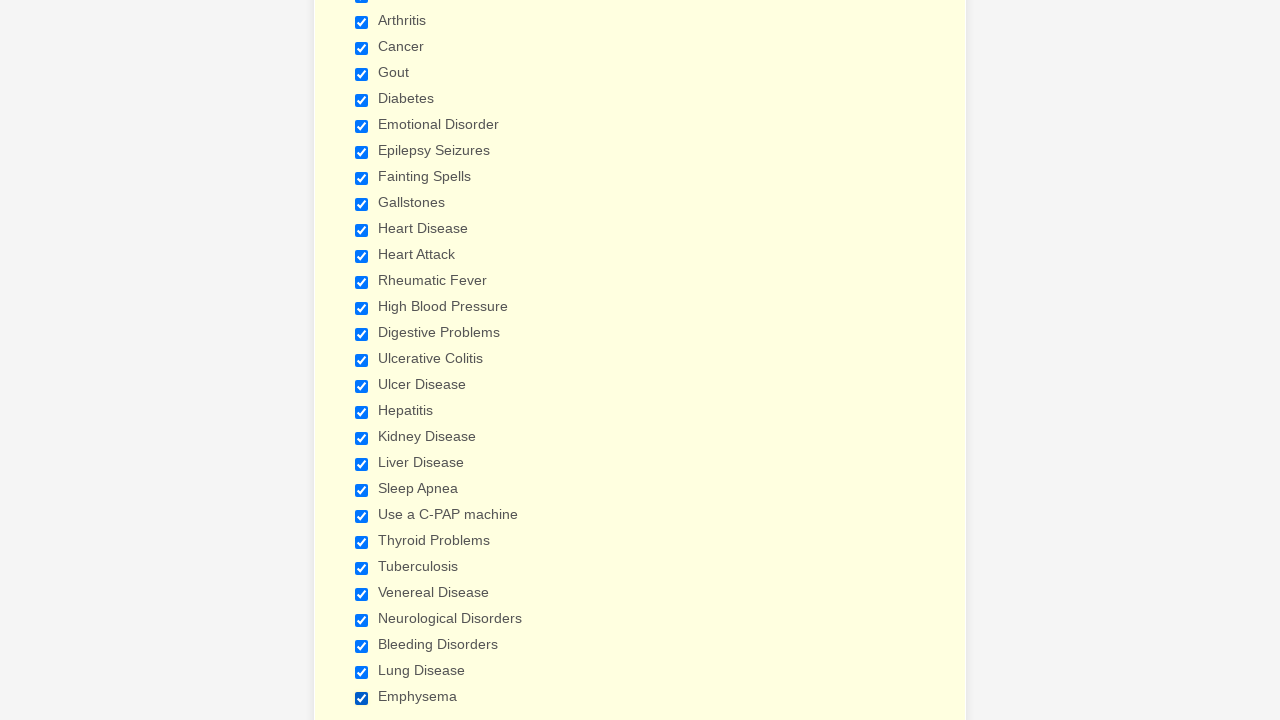

Verified checkbox 29 of 29 is attached to the DOM
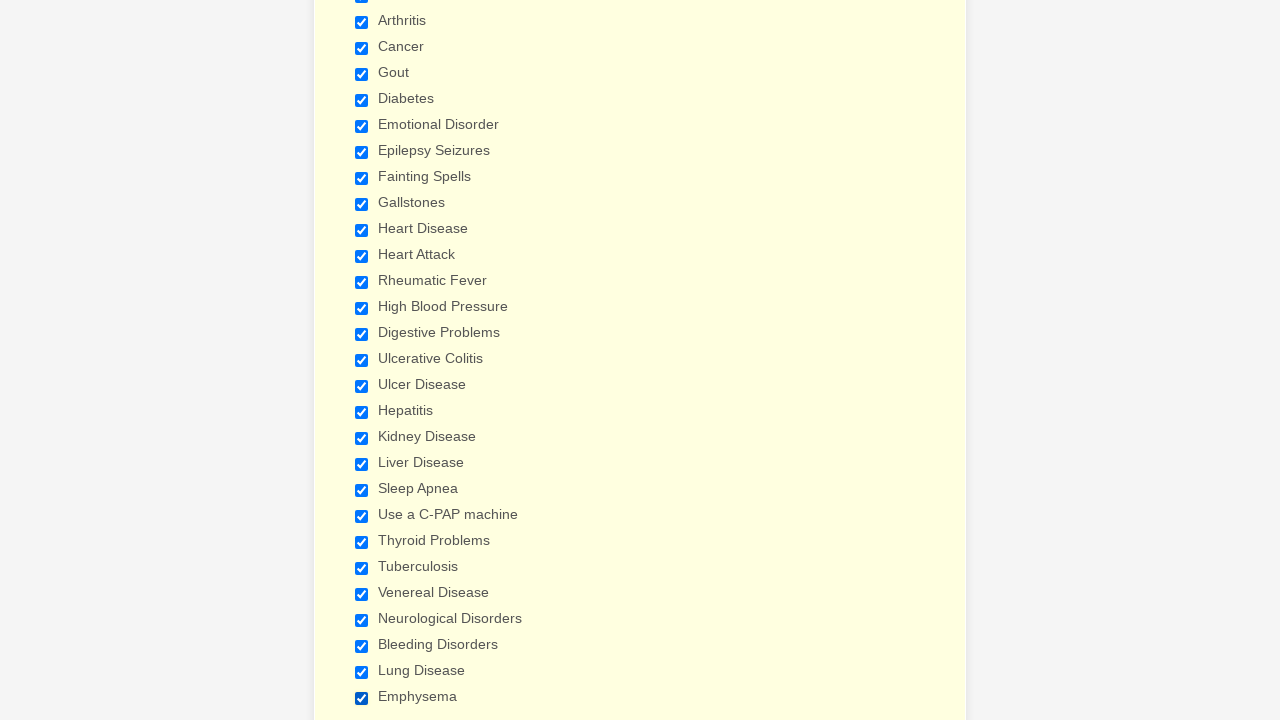

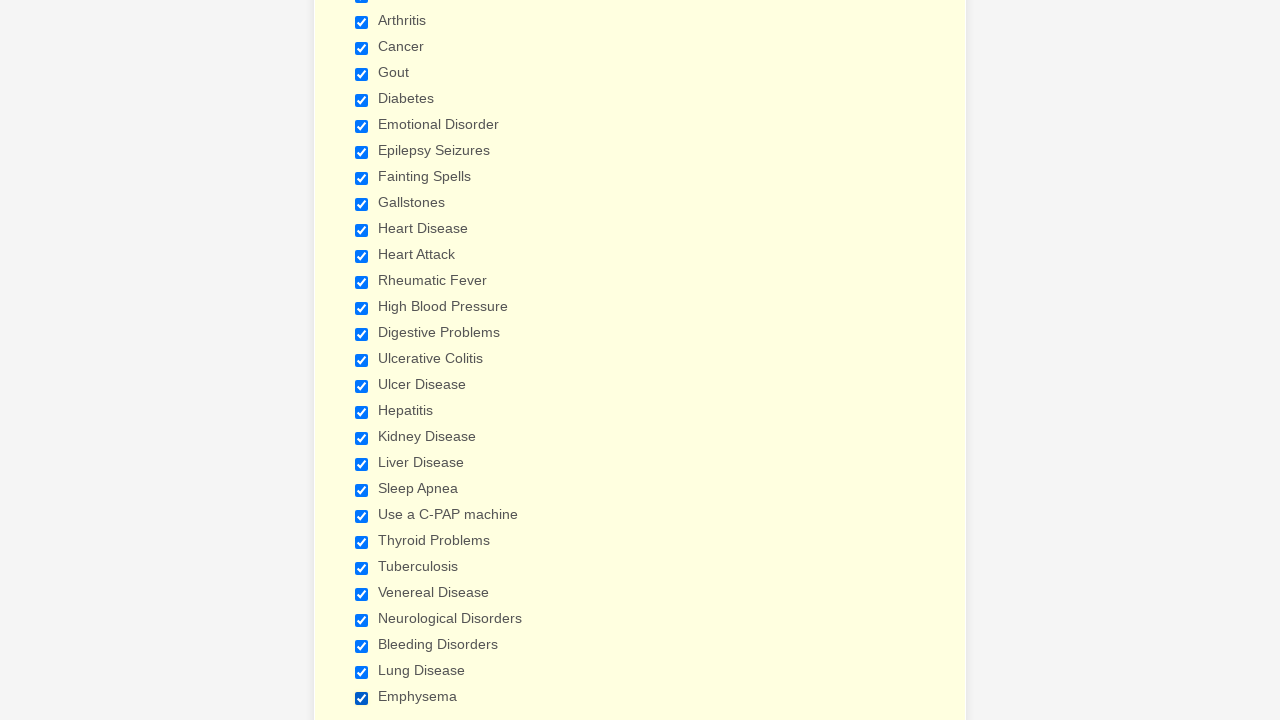